Navigates to a YouTube video page, scrolls down multiple times to trigger lazy loading of comments, and verifies the comments section is present and loaded.

Starting URL: https://www.youtube.com/watch?v=vRzqohAgfoE&t=1260s

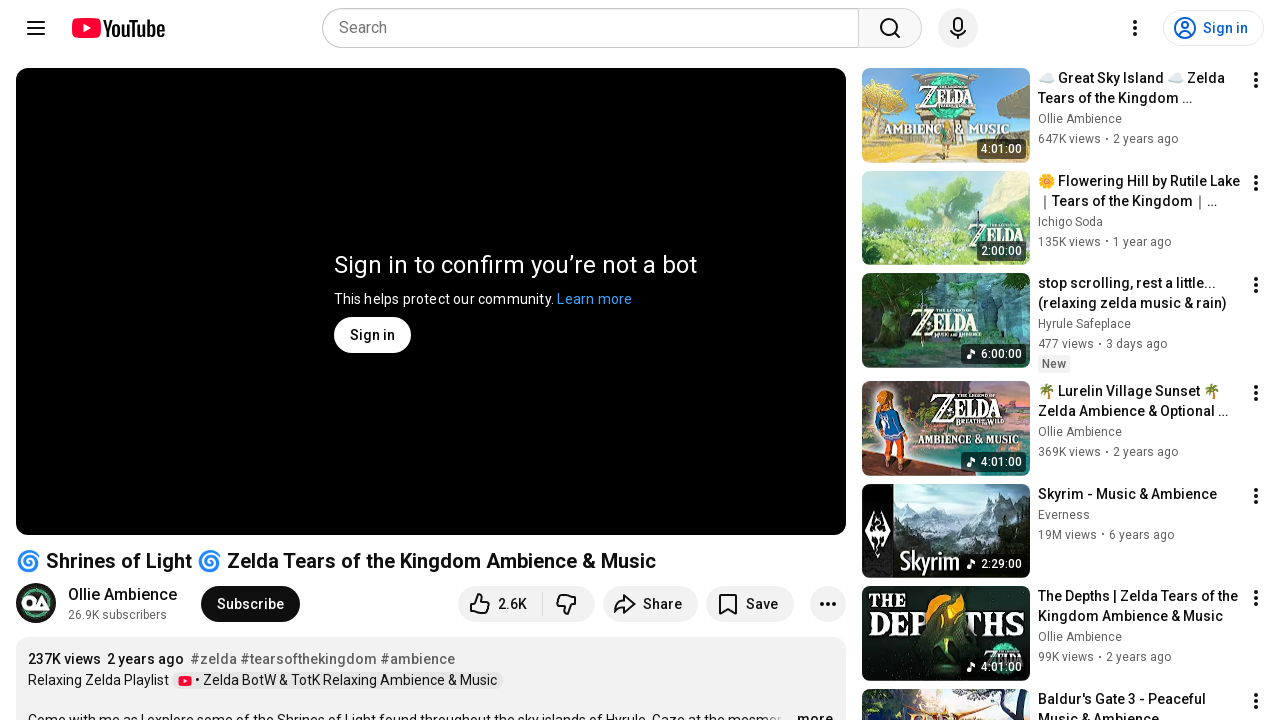

Waited for page to reach domcontentloaded state
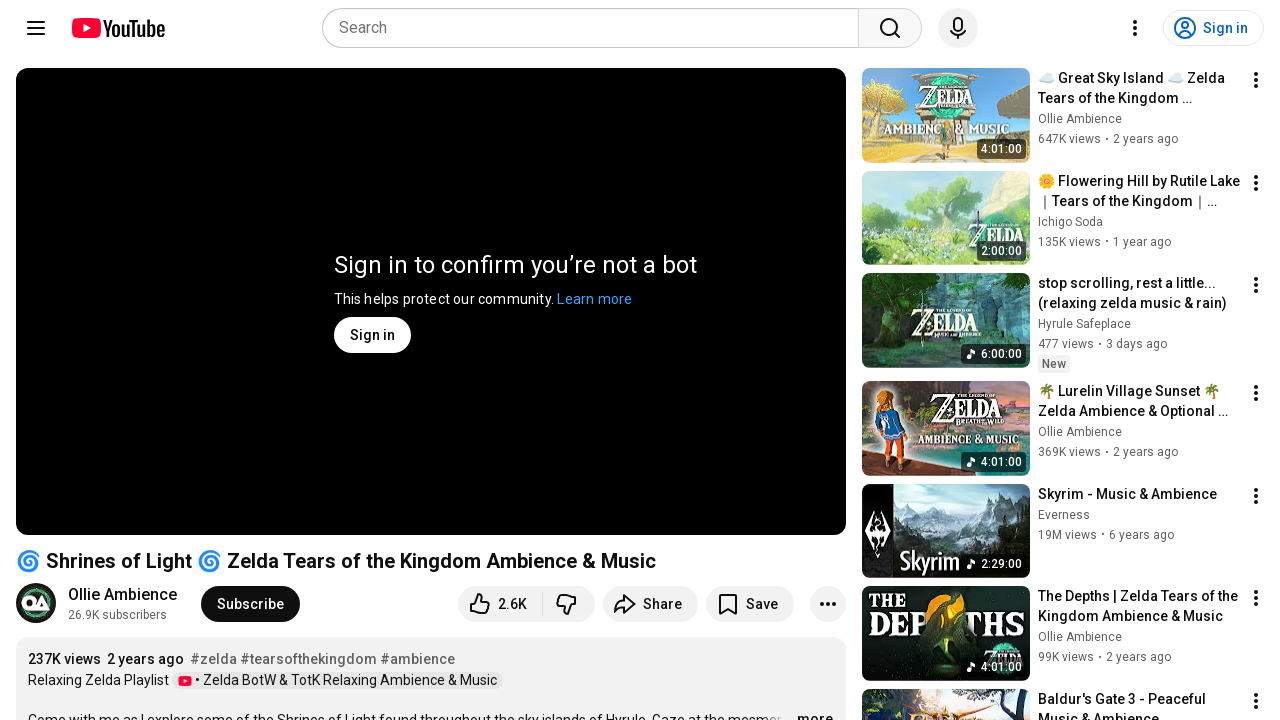

Set viewport size to 1920x1080
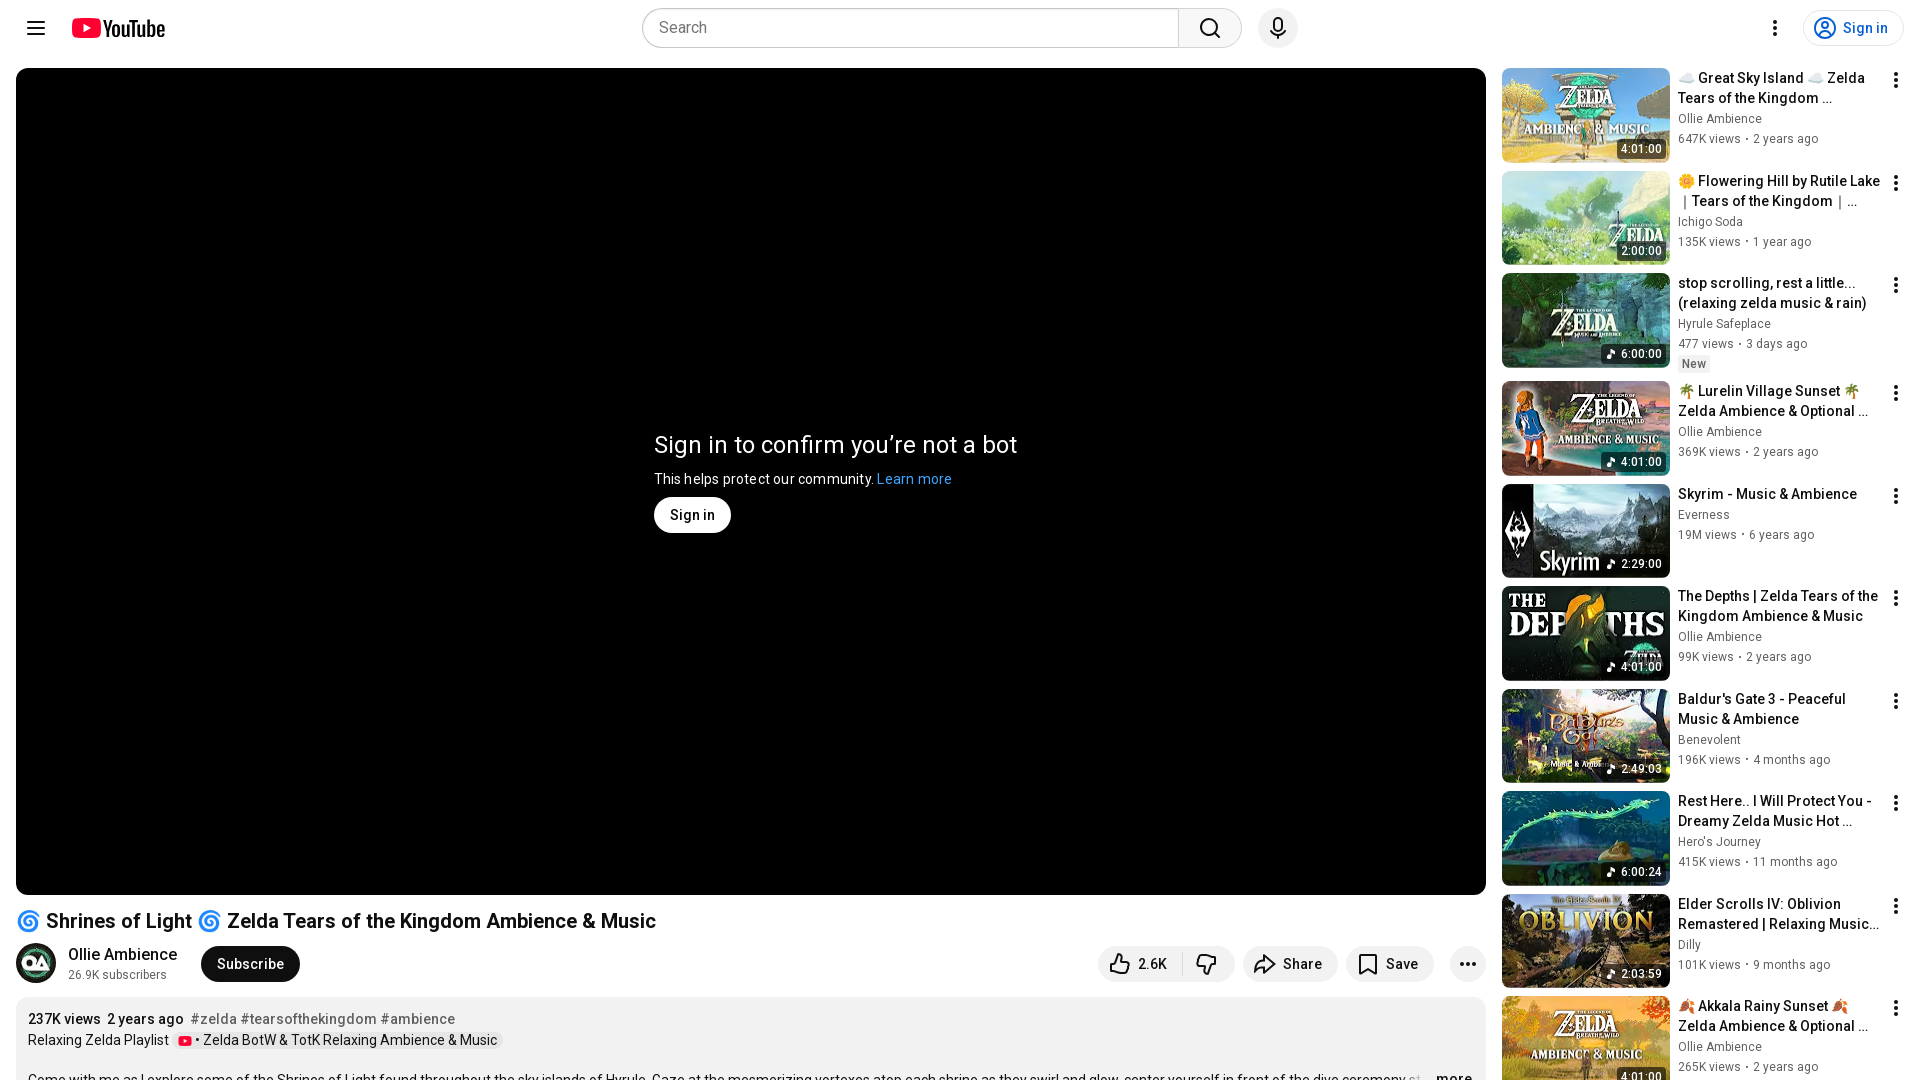

Waited 4 seconds for initial page content to load
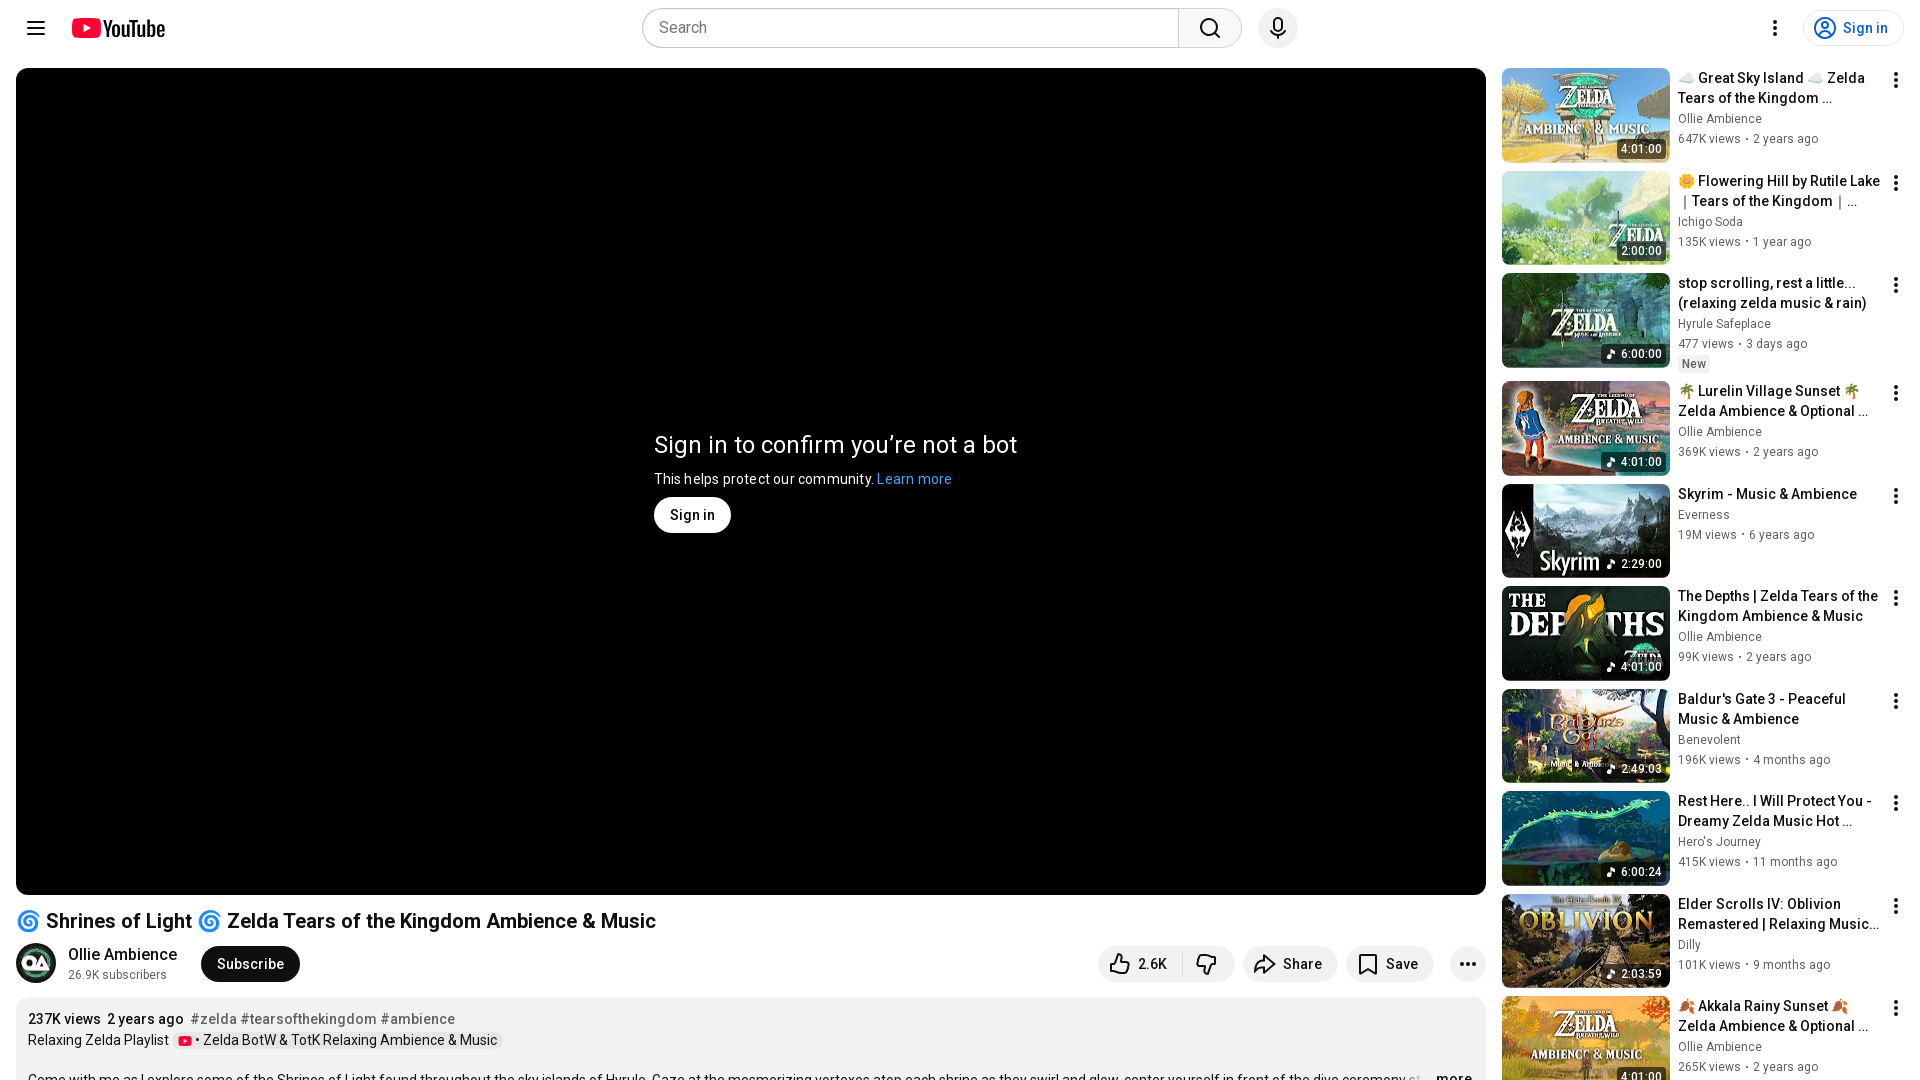

Scrolled down to position 1000 to trigger comments section loading
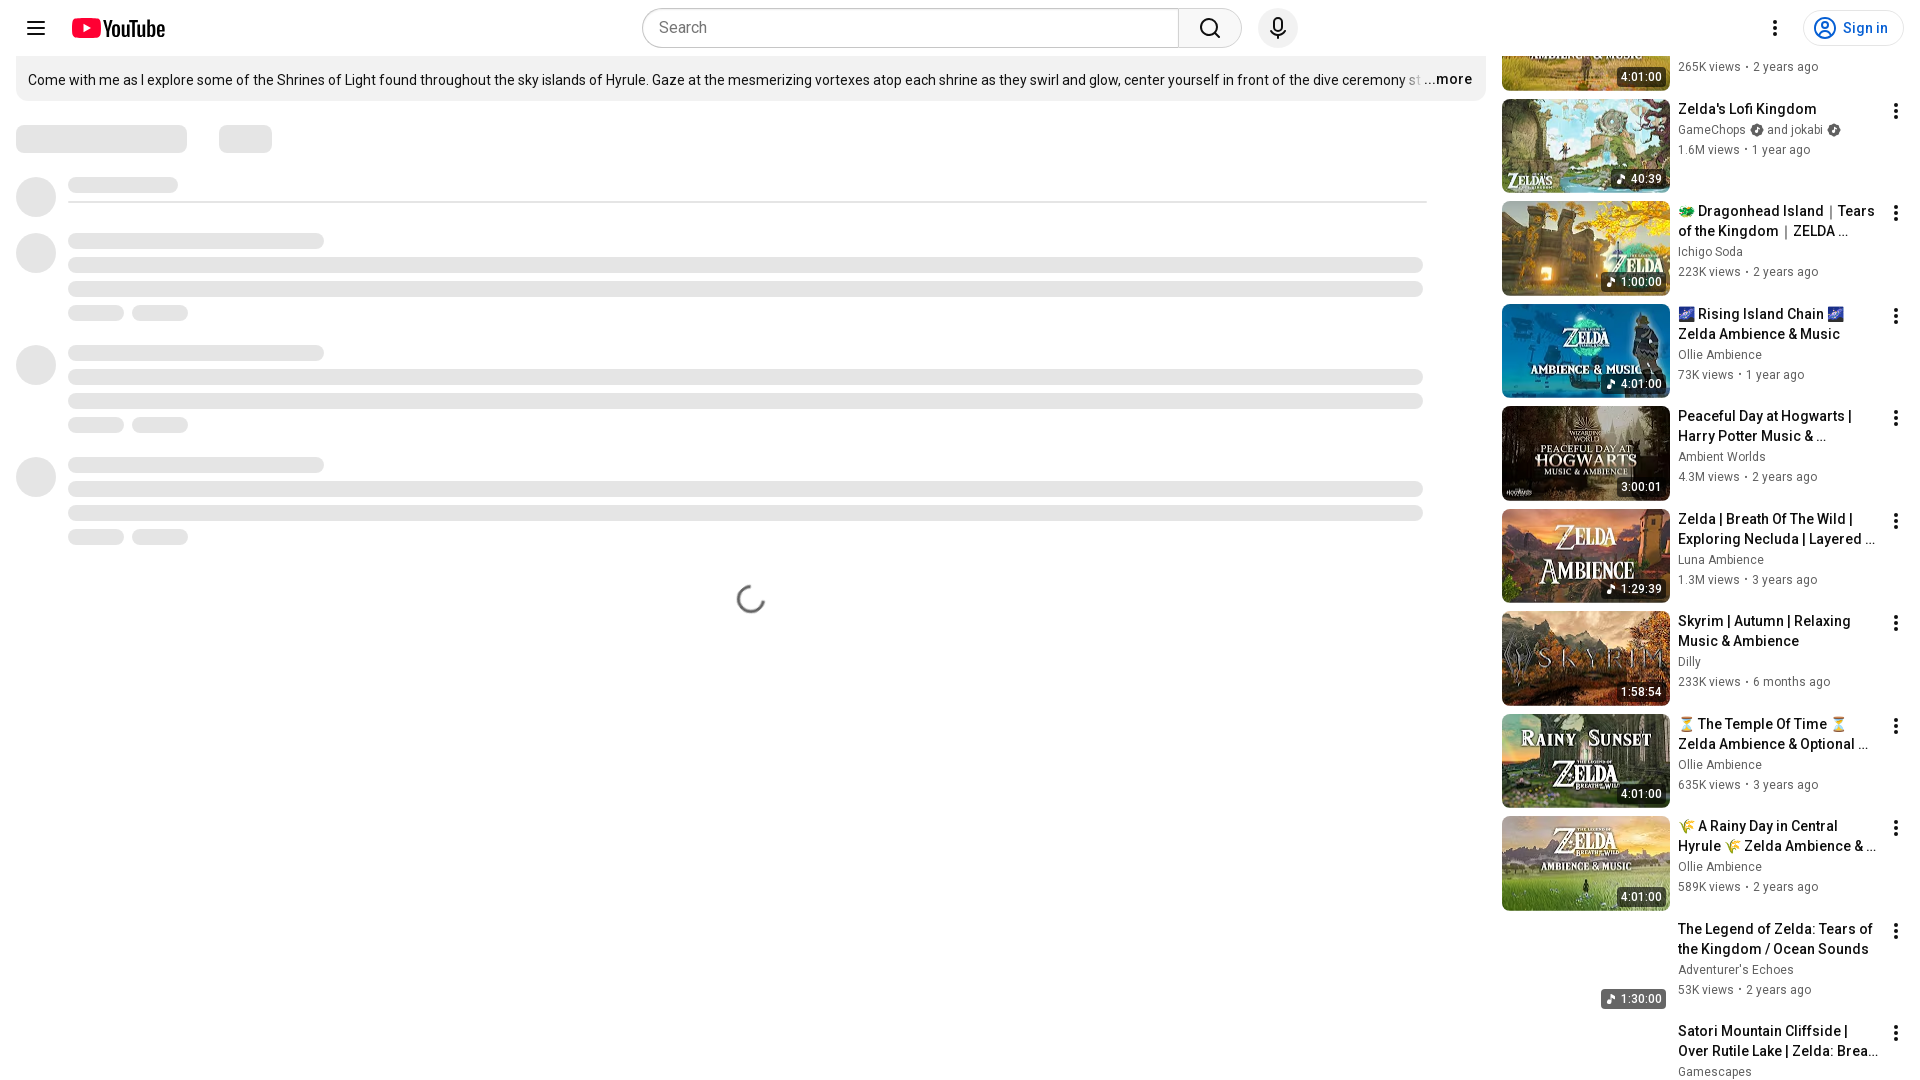

Waited 2 seconds before scroll iteration 1
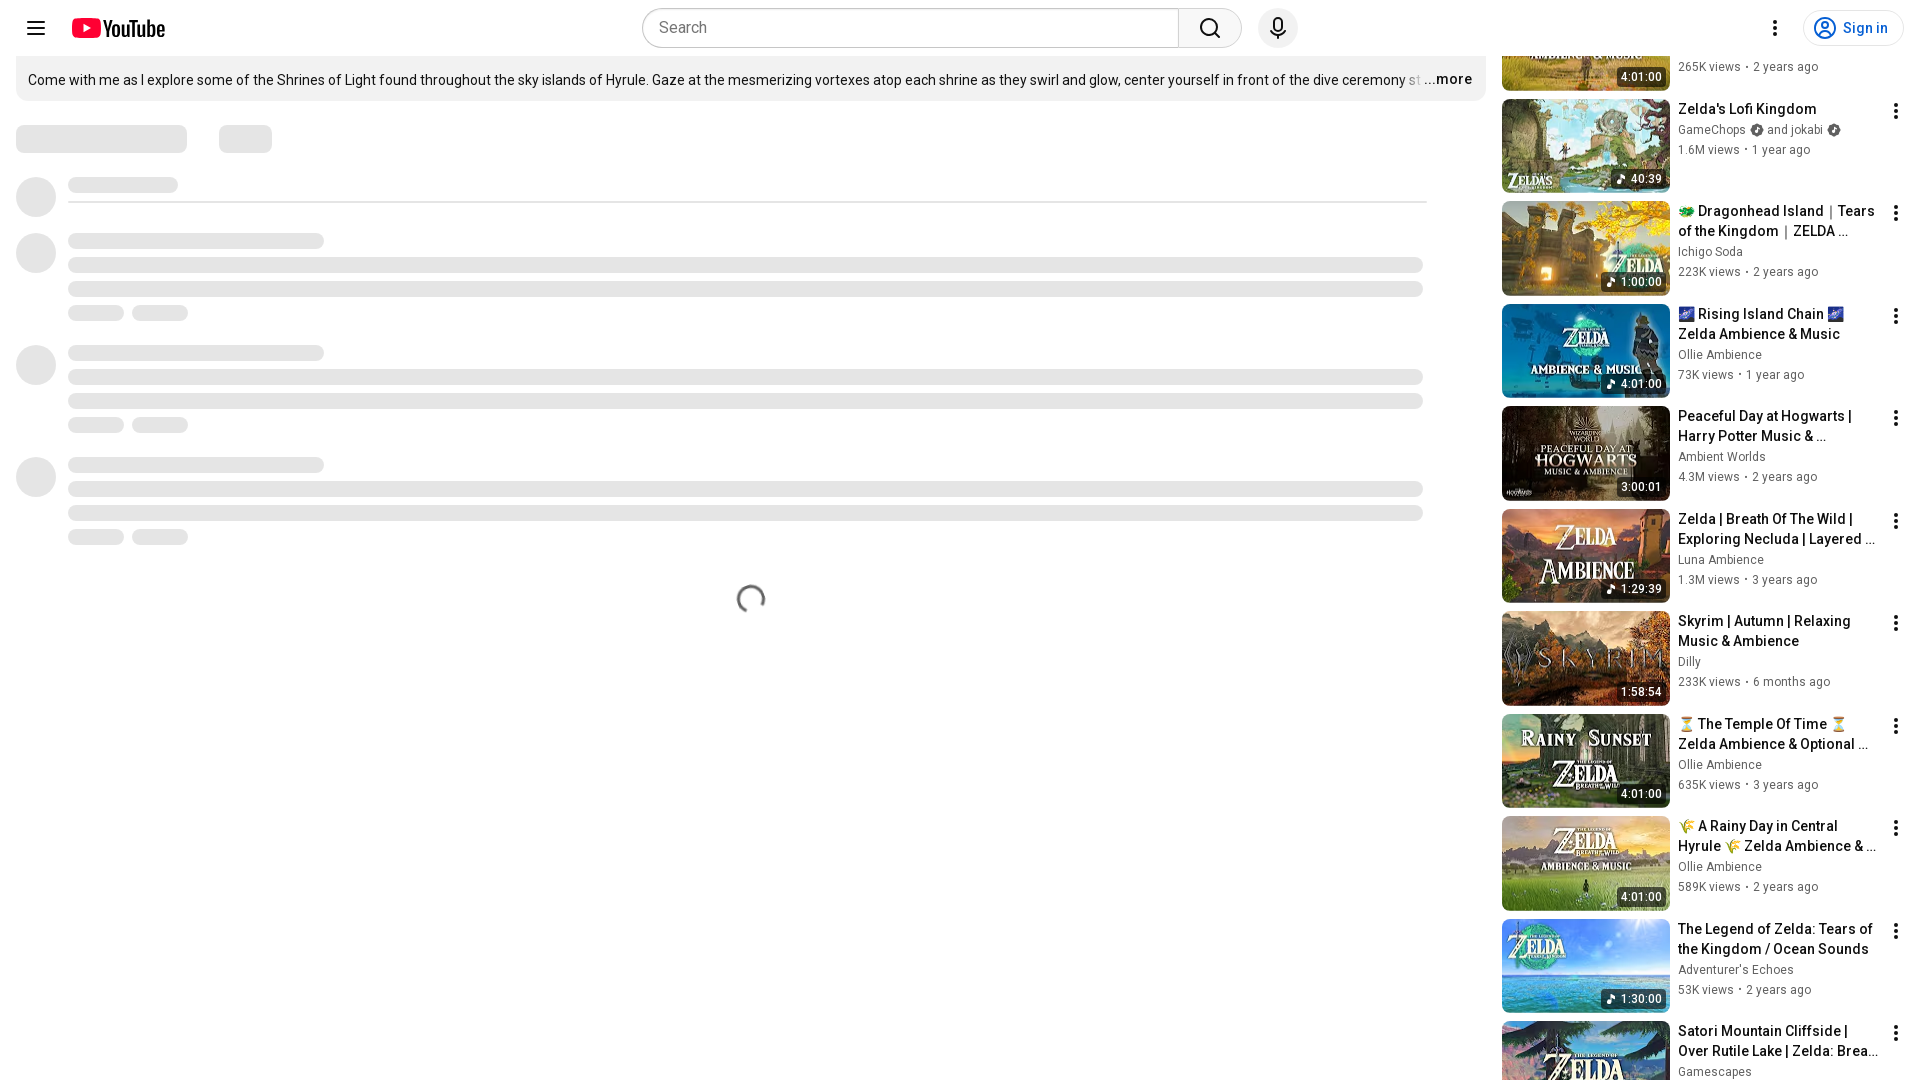

Scrolled to bottom (10000px) to load more comments - iteration 1 of 6
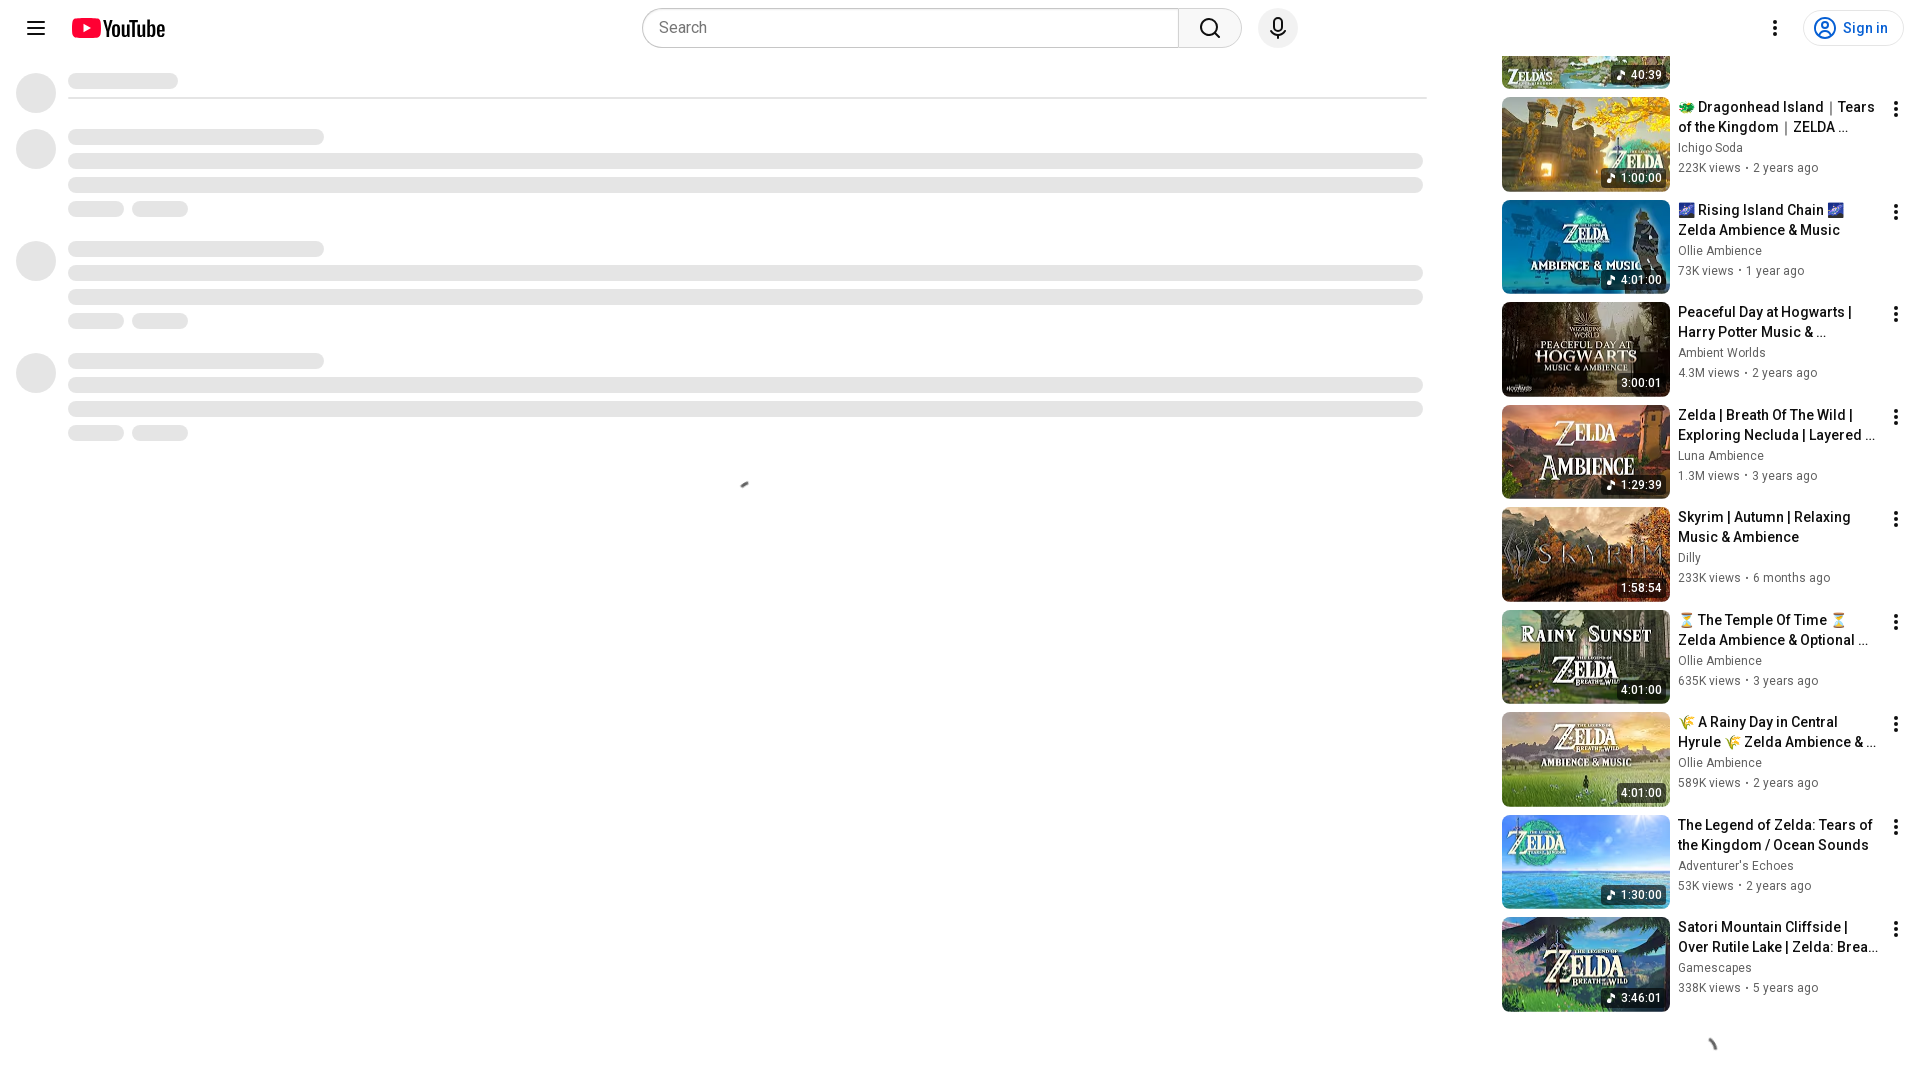

Waited 2 seconds before scroll iteration 2
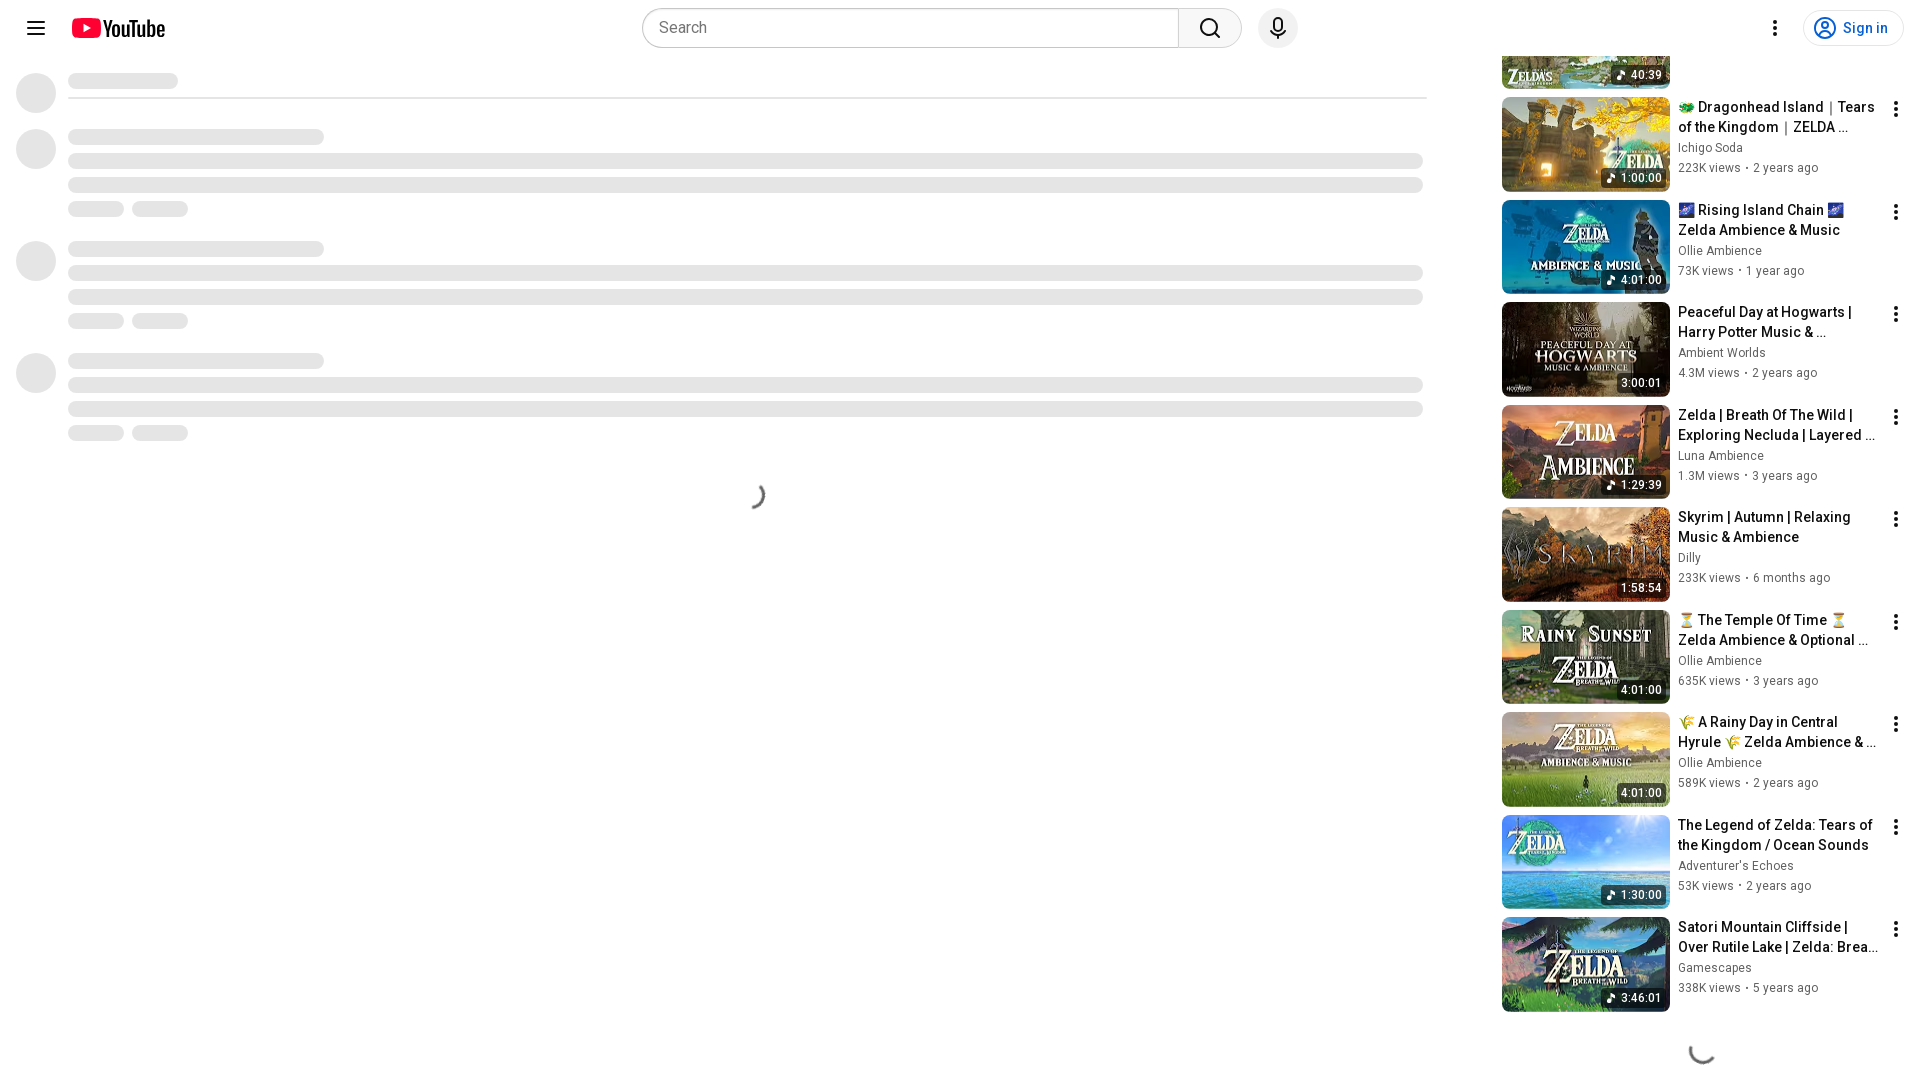

Scrolled to bottom (10000px) to load more comments - iteration 2 of 6
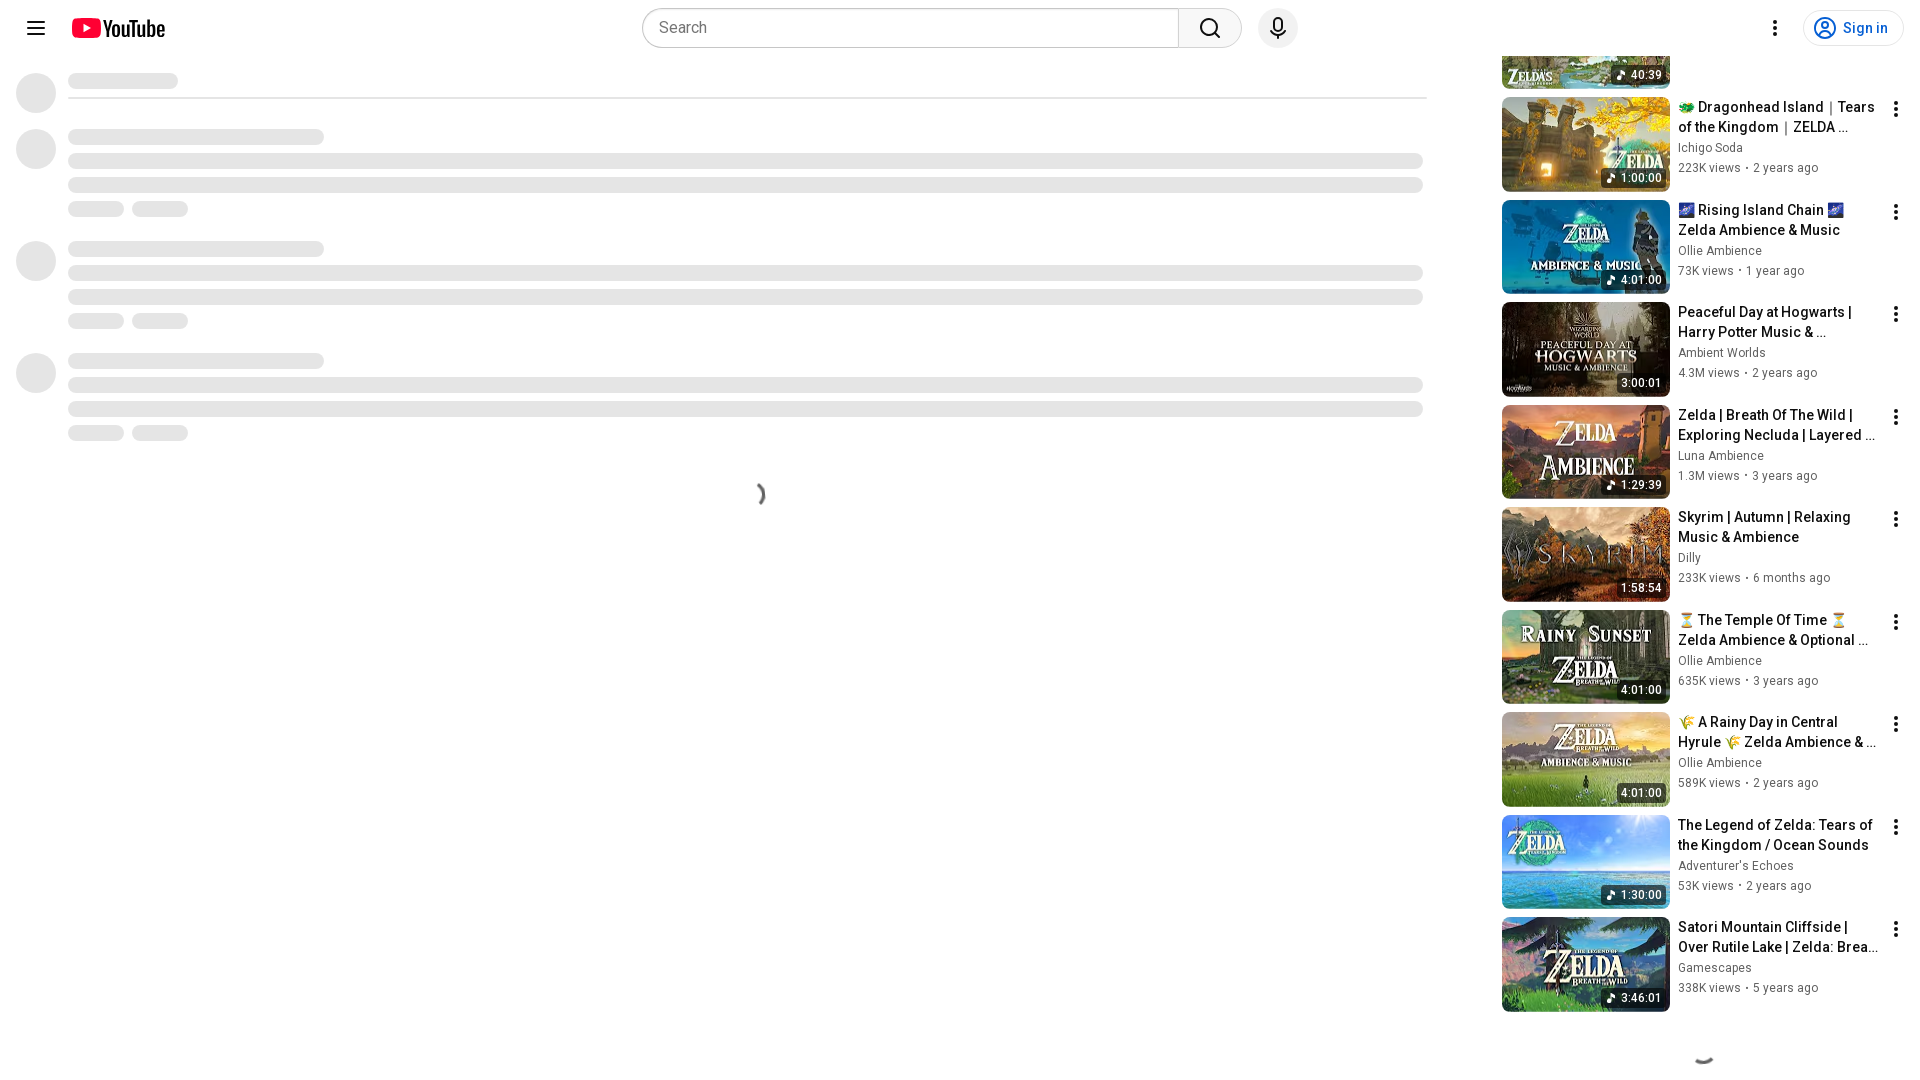

Waited 2 seconds before scroll iteration 3
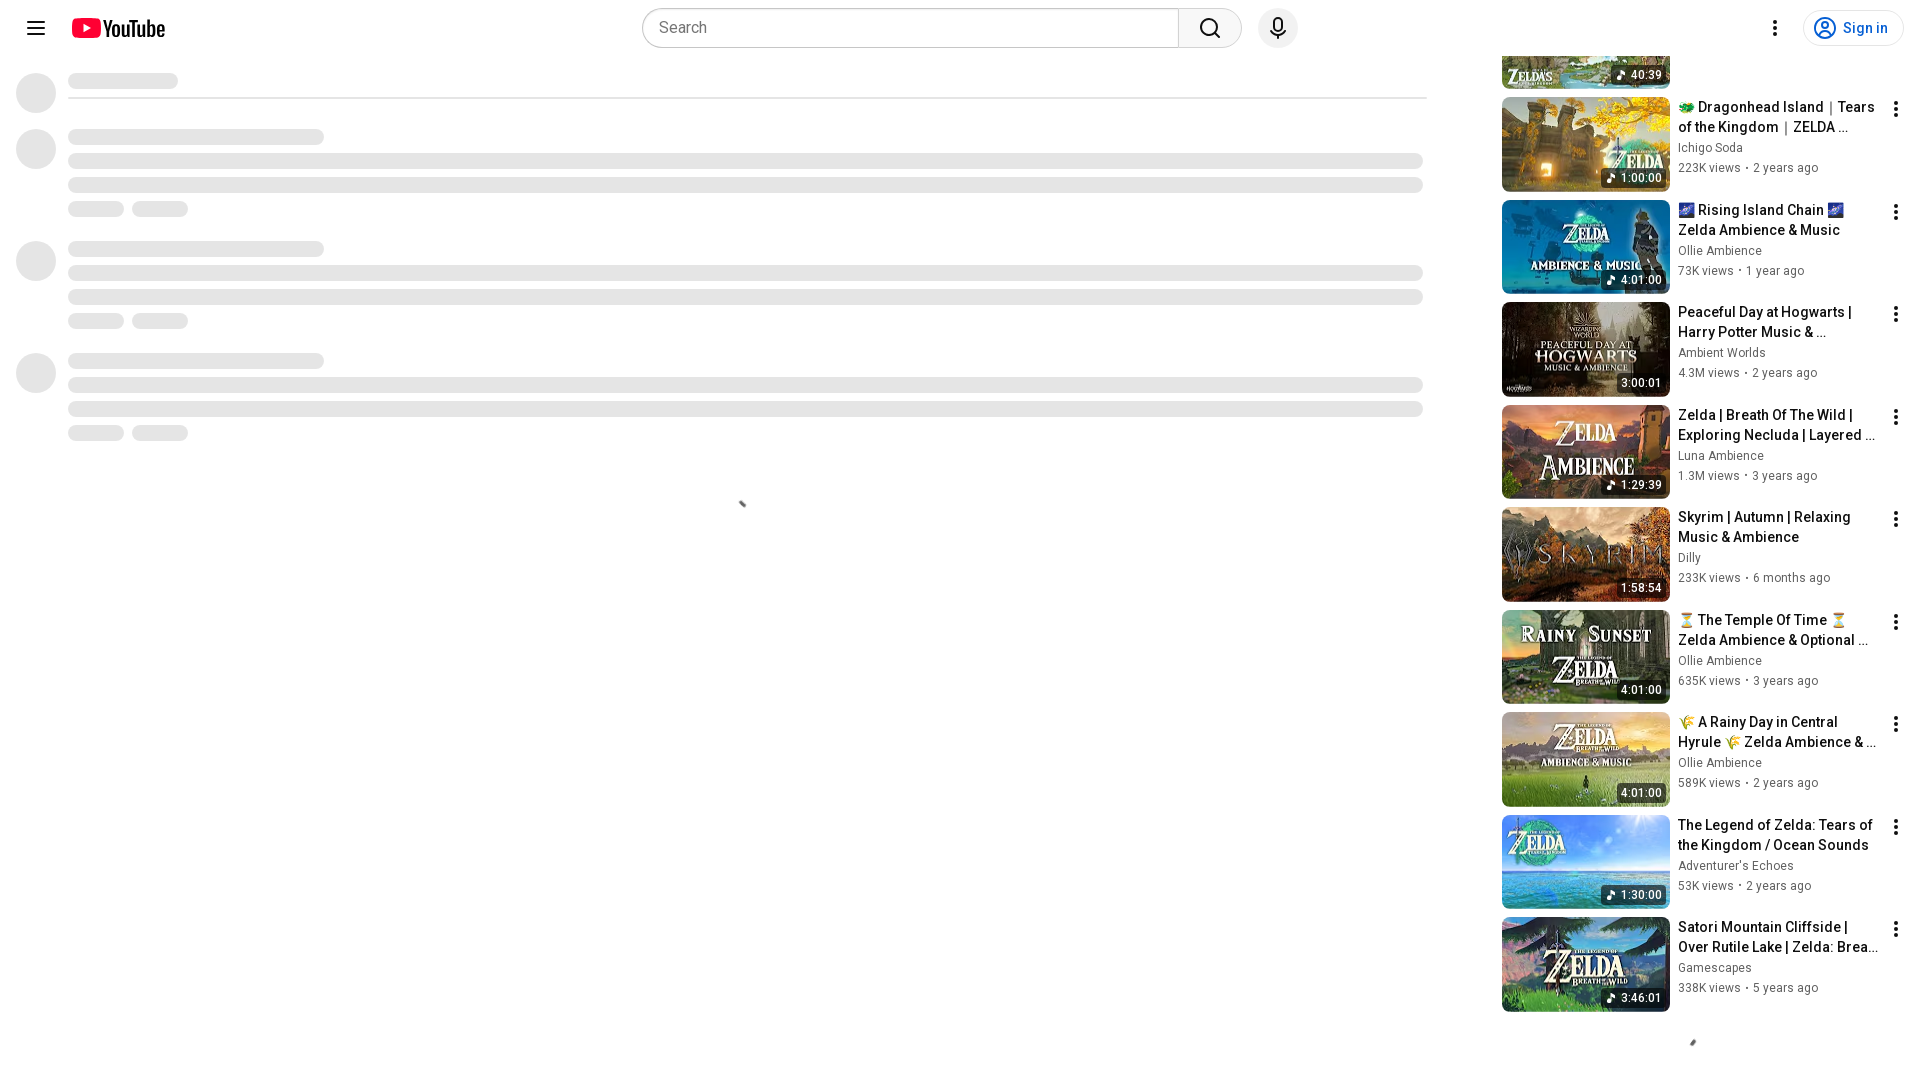

Scrolled to bottom (10000px) to load more comments - iteration 3 of 6
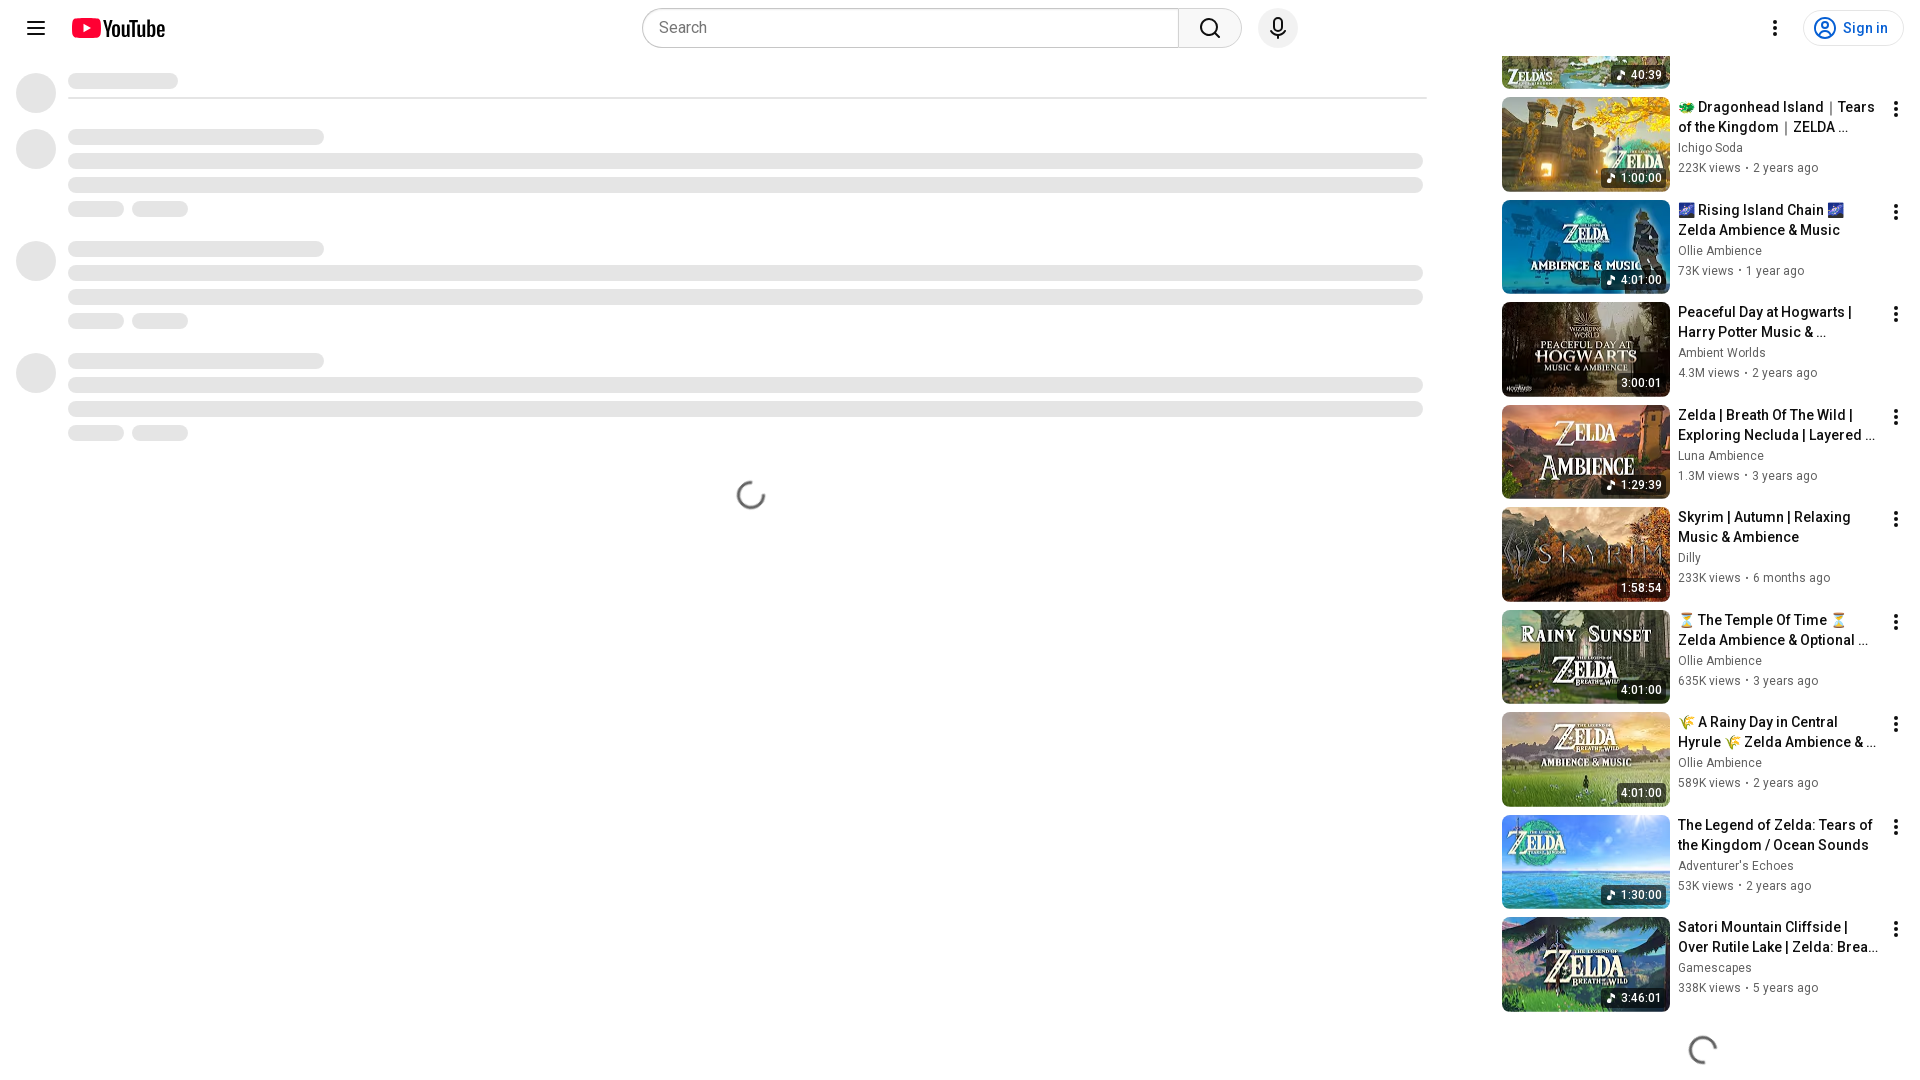

Waited 2 seconds before scroll iteration 4
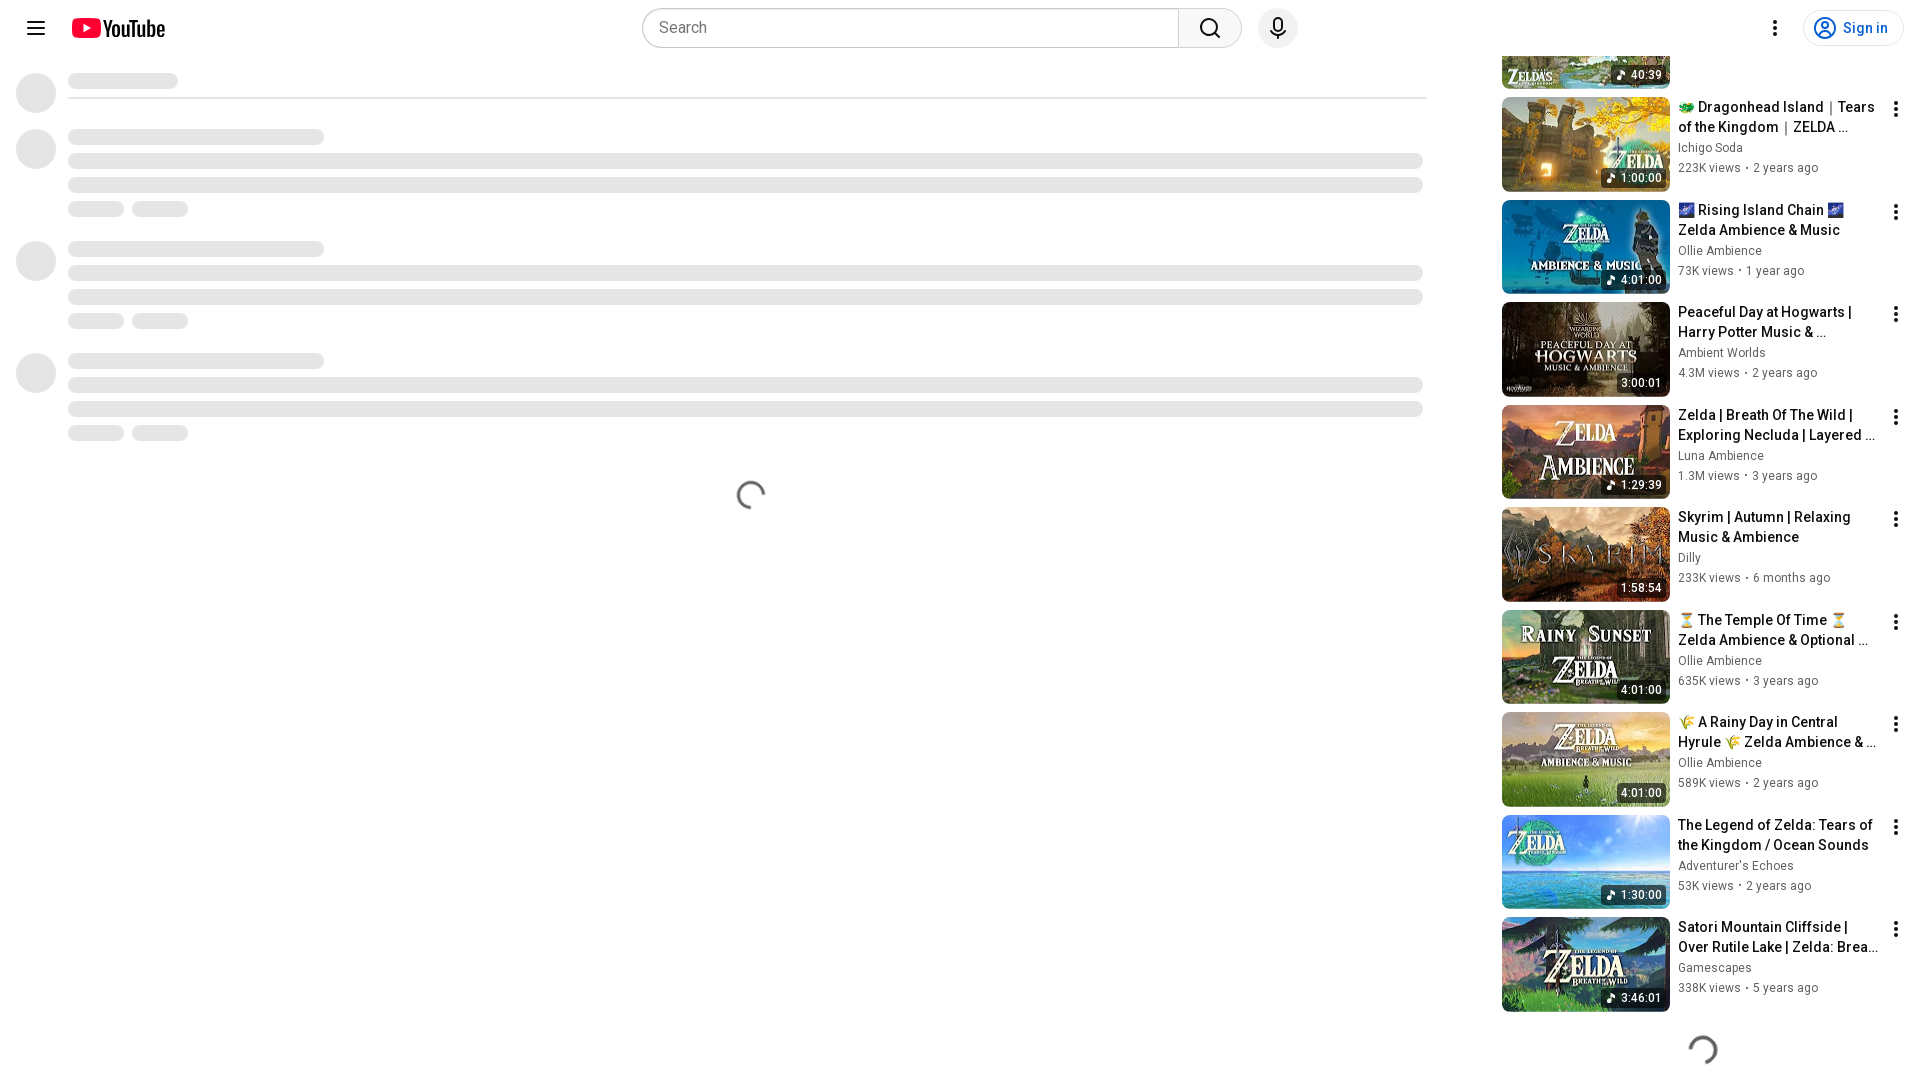

Scrolled to bottom (10000px) to load more comments - iteration 4 of 6
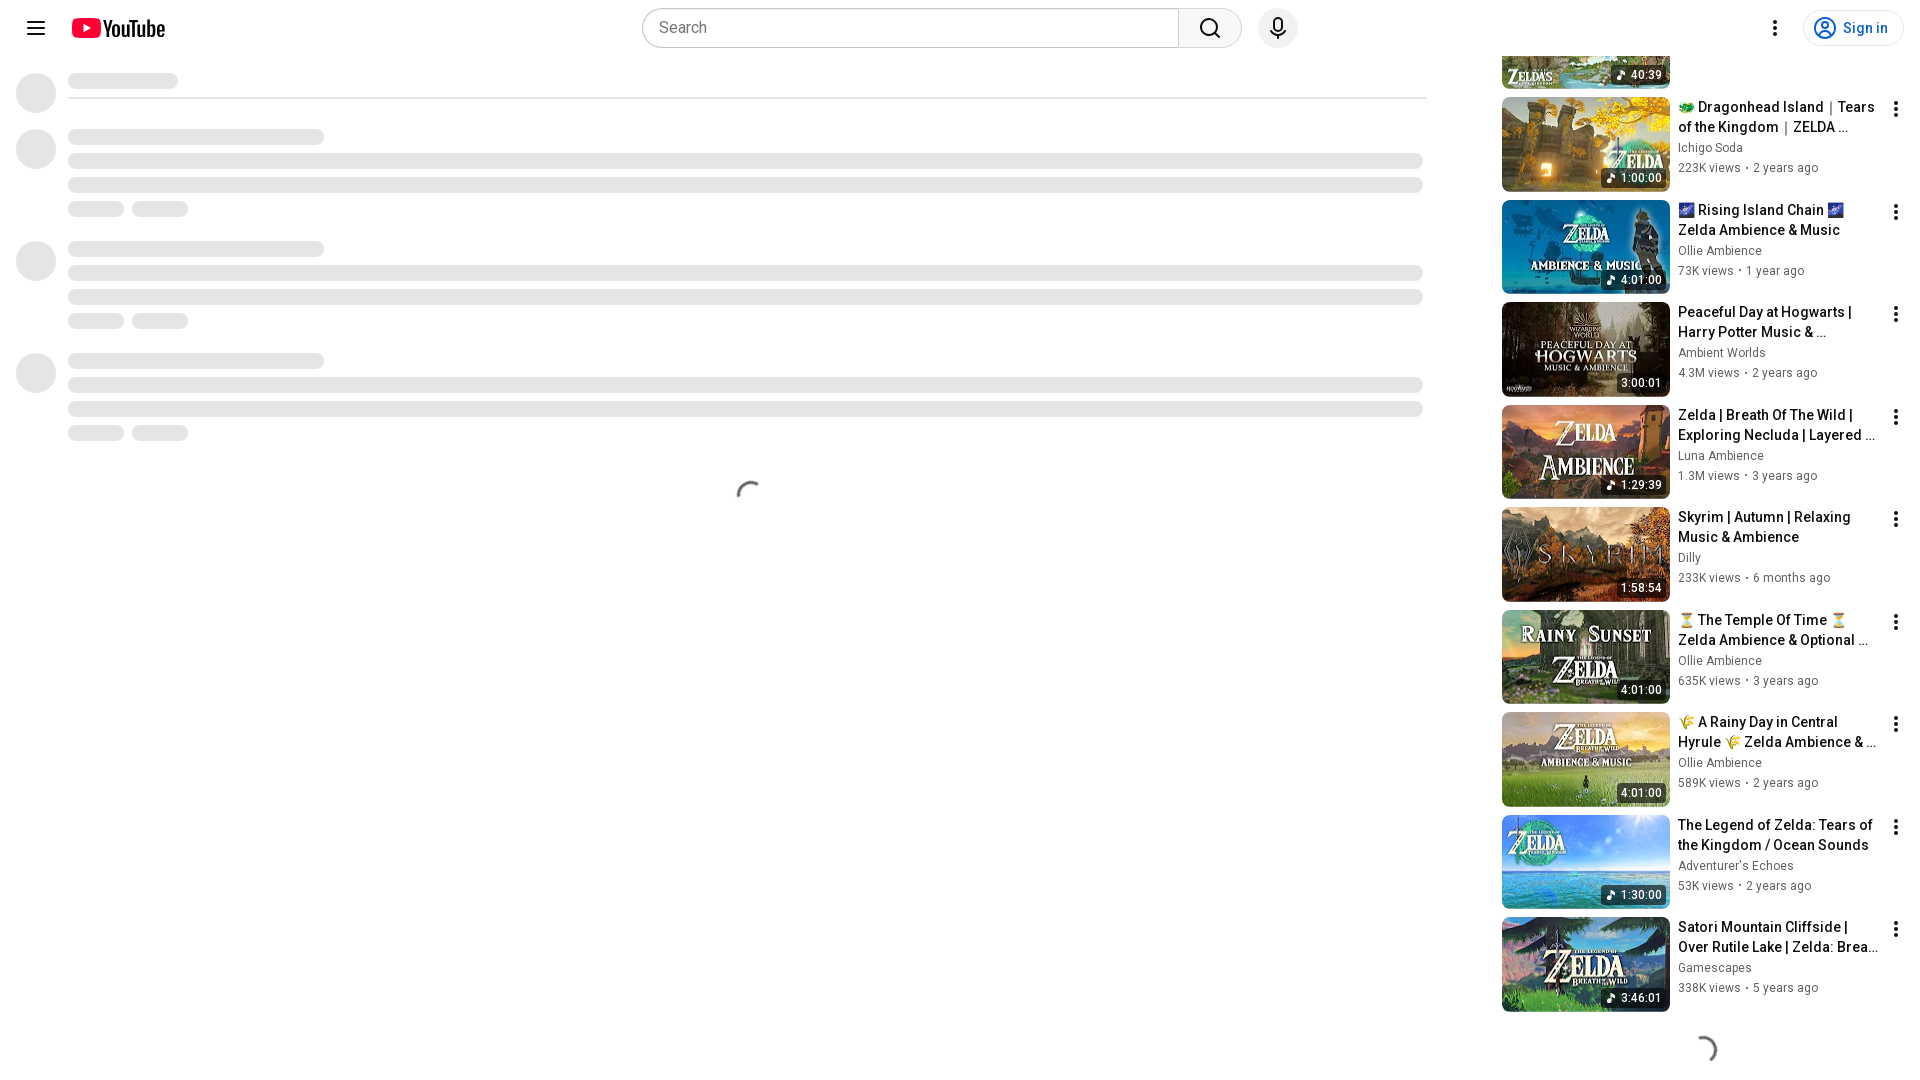

Waited 2 seconds before scroll iteration 5
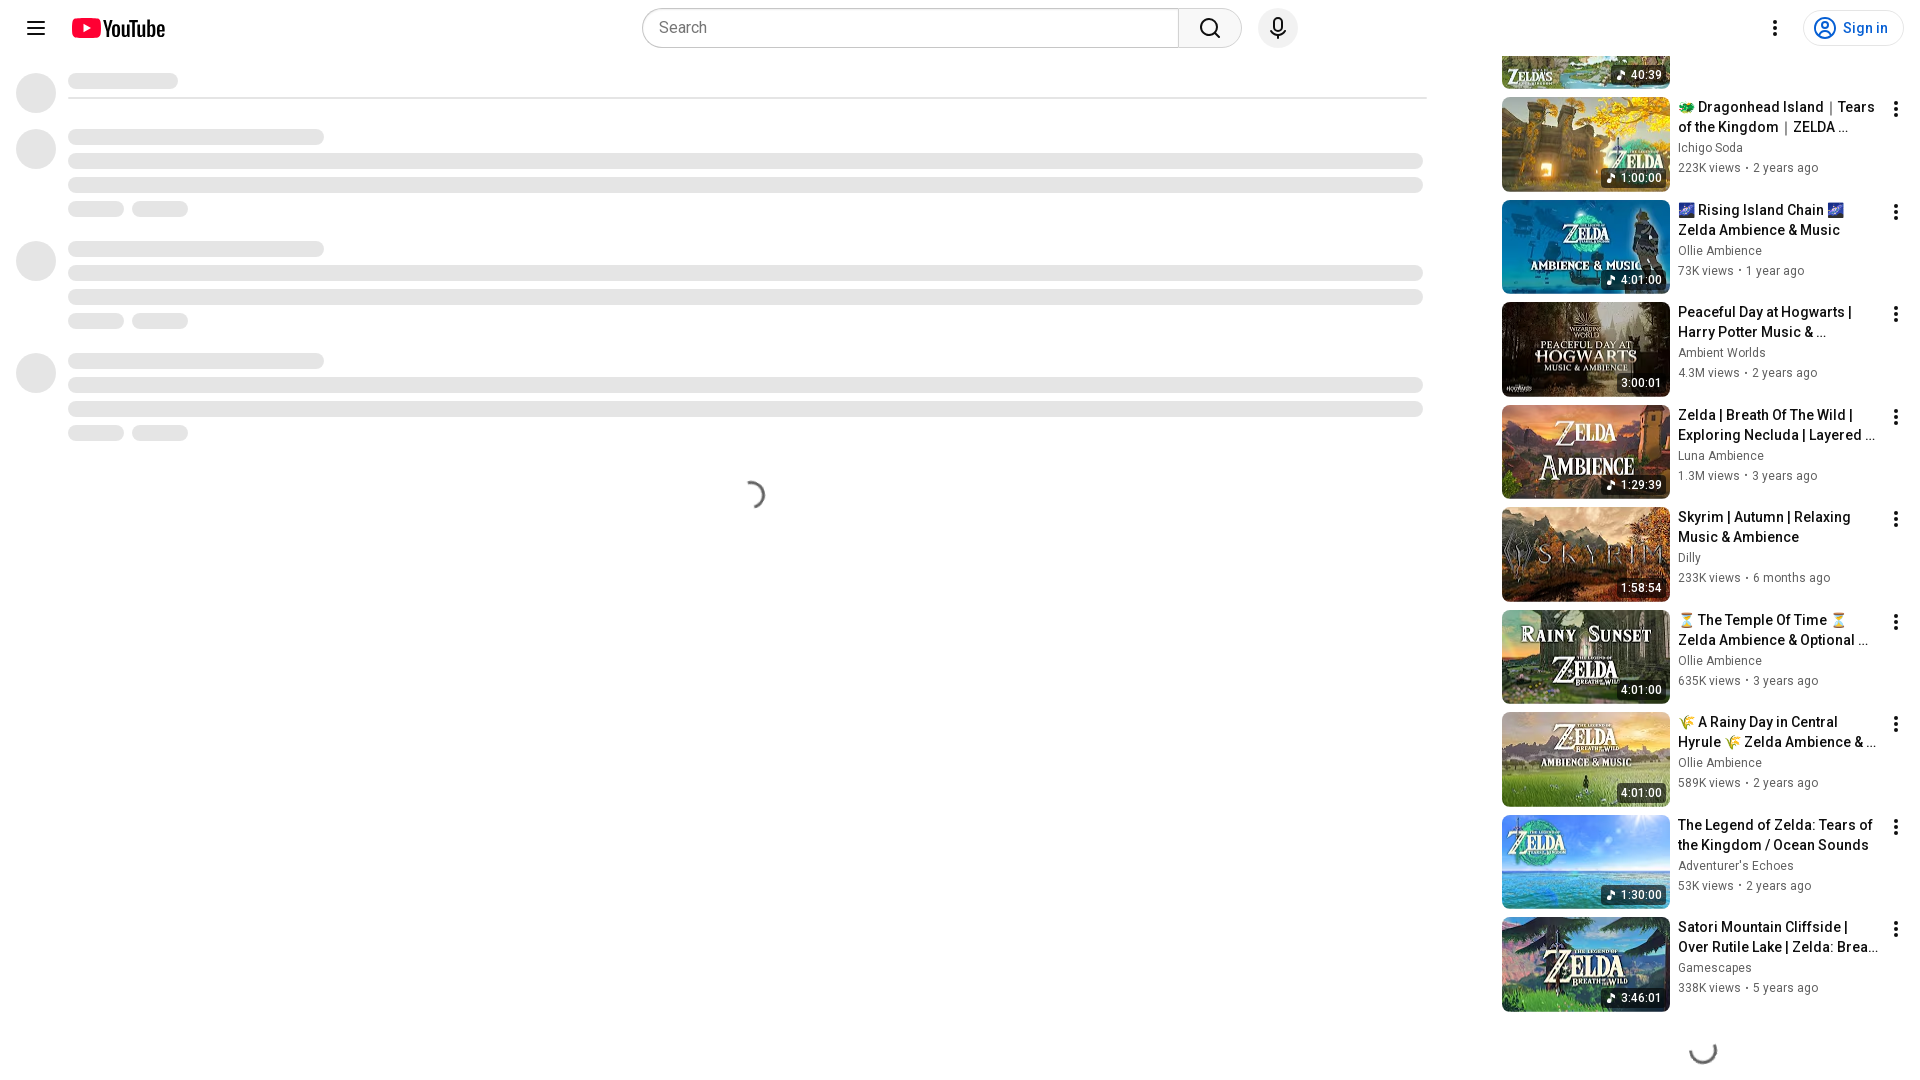

Scrolled to bottom (10000px) to load more comments - iteration 5 of 6
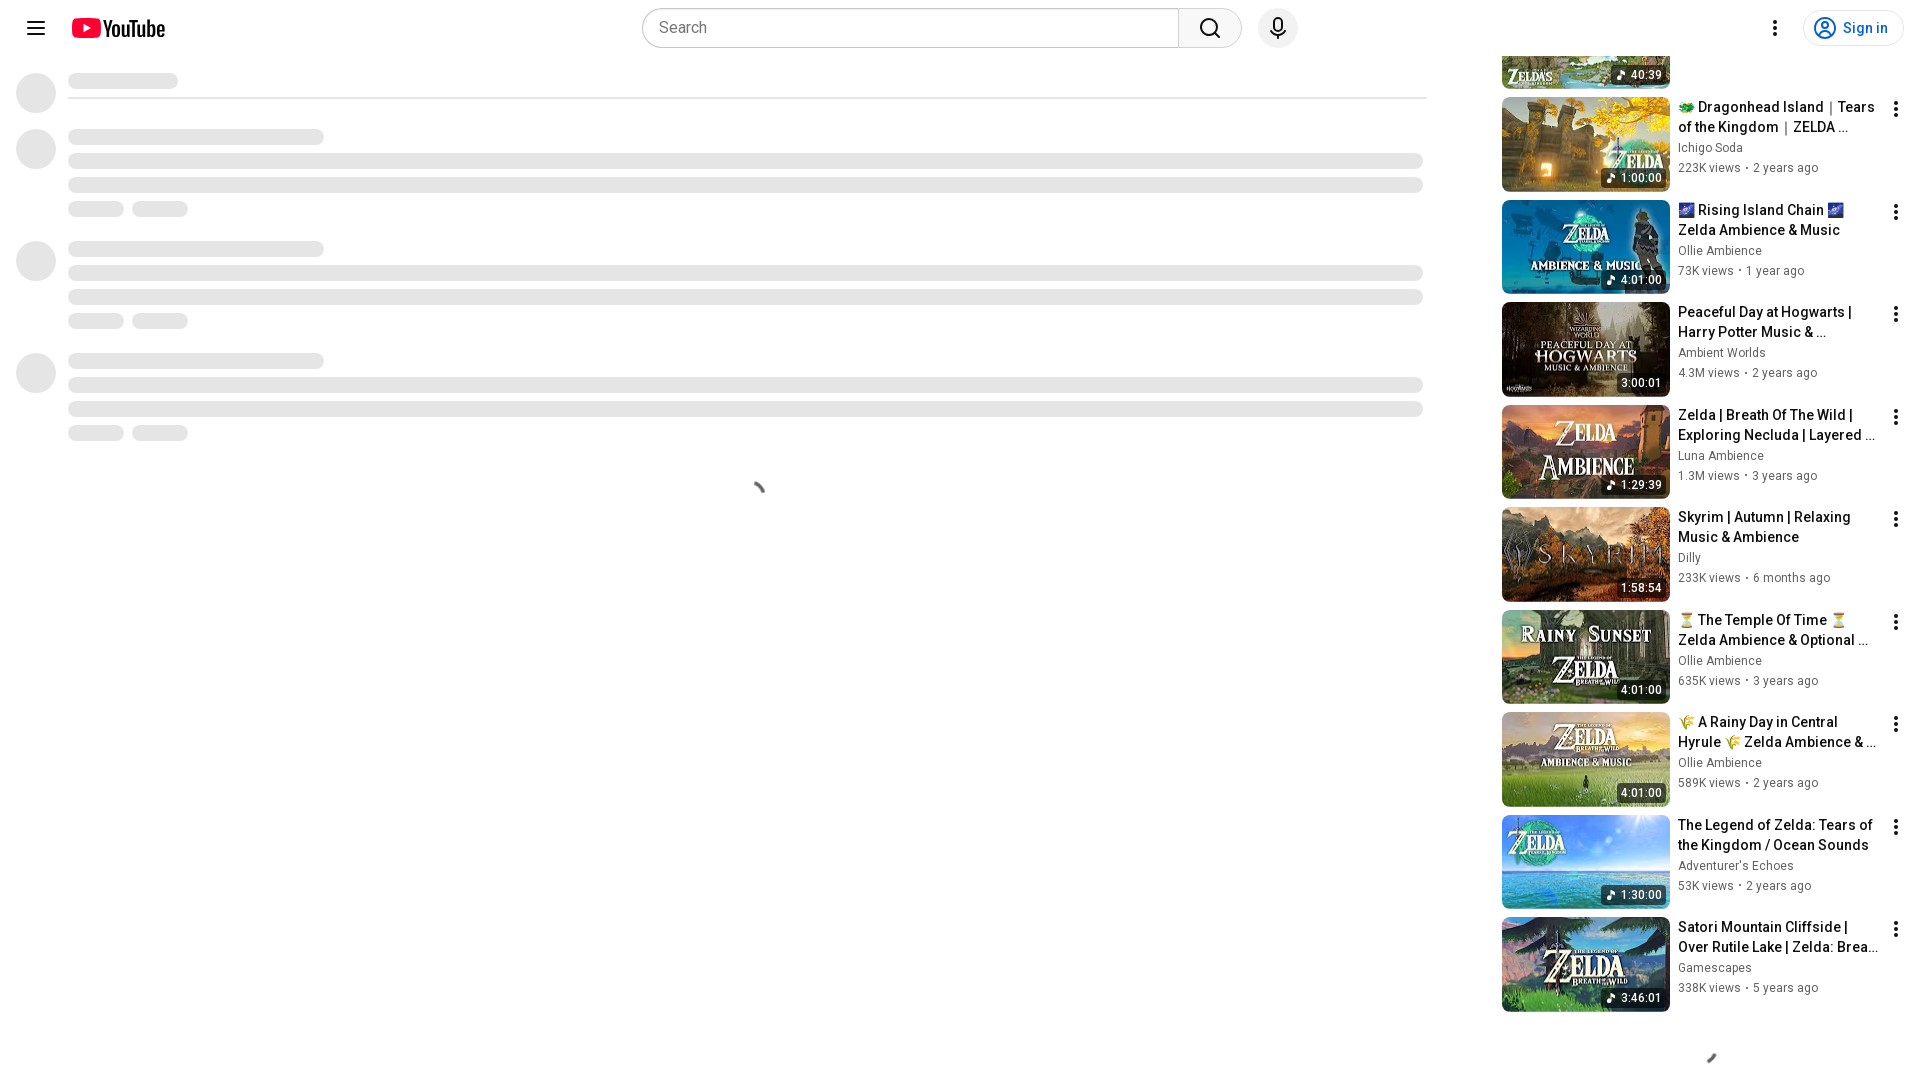

Waited 2 seconds before scroll iteration 6
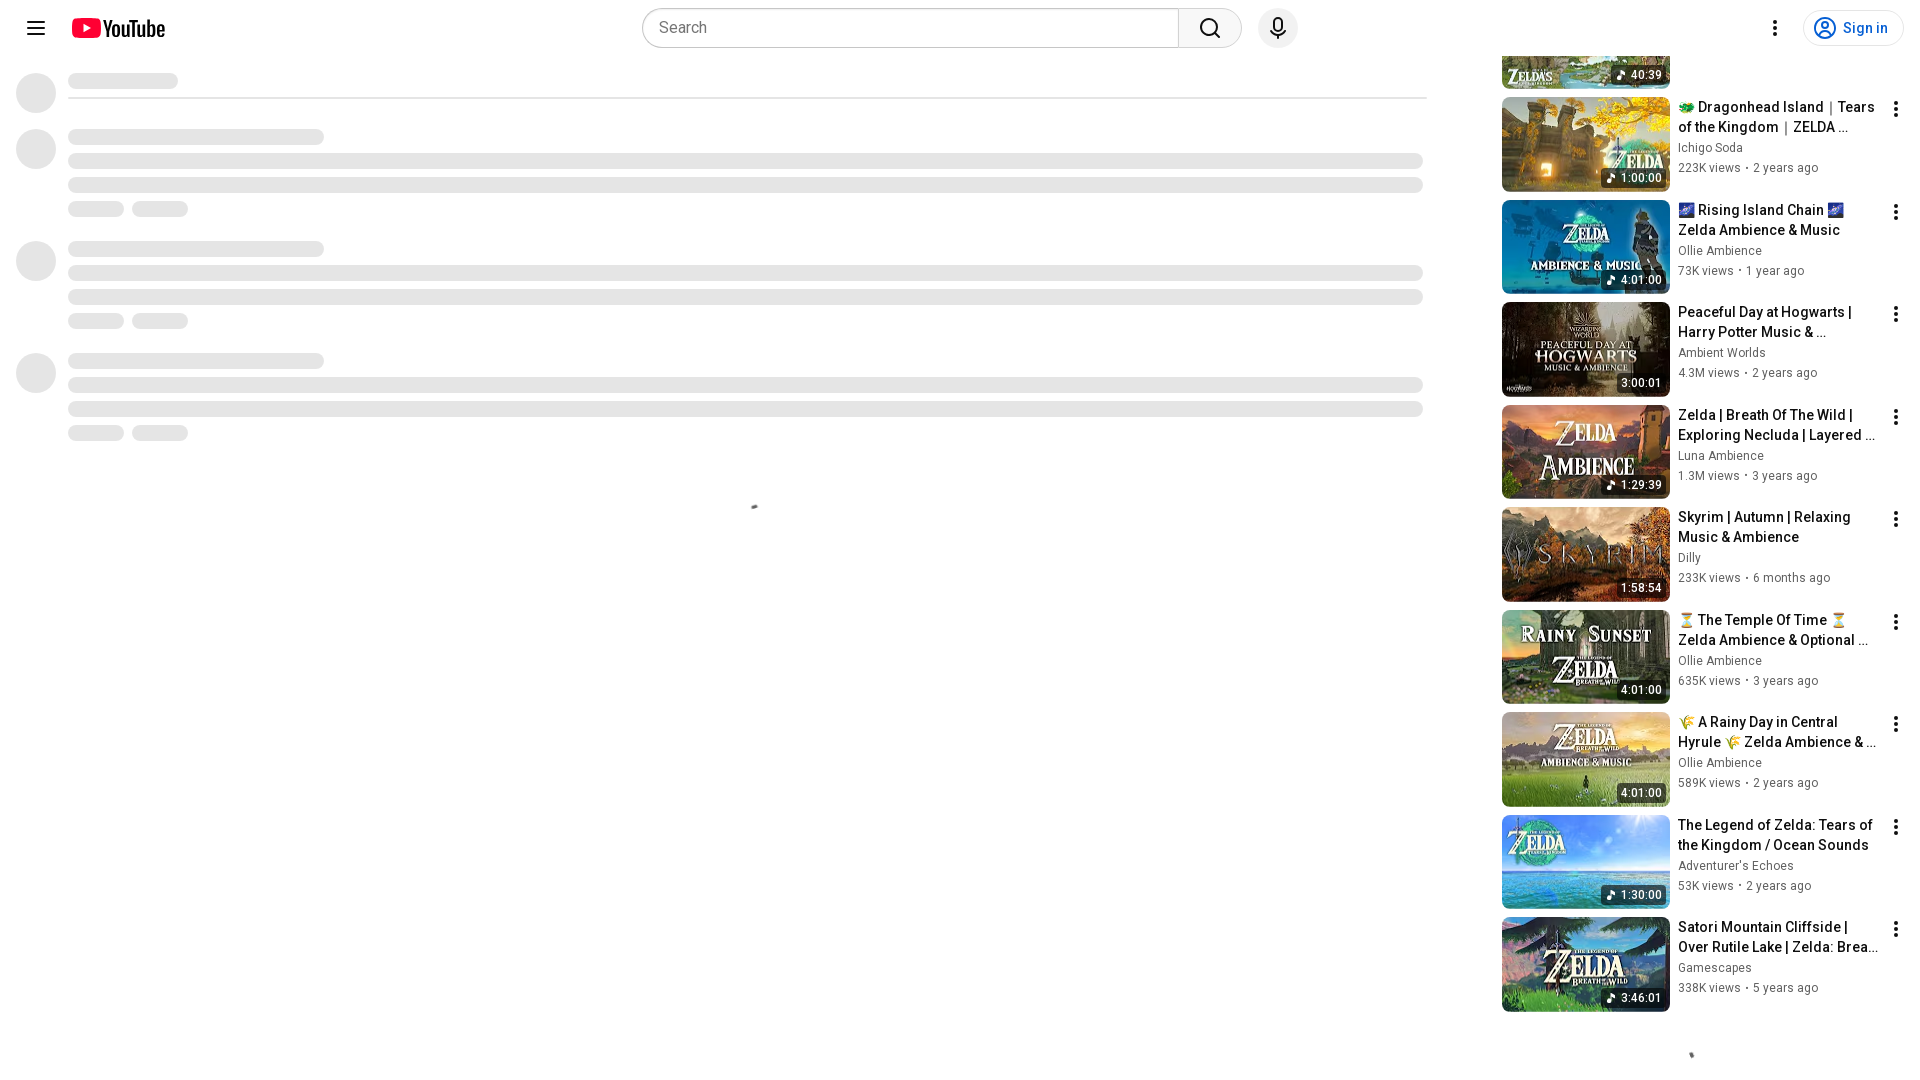

Scrolled to bottom (10000px) to load more comments - iteration 6 of 6
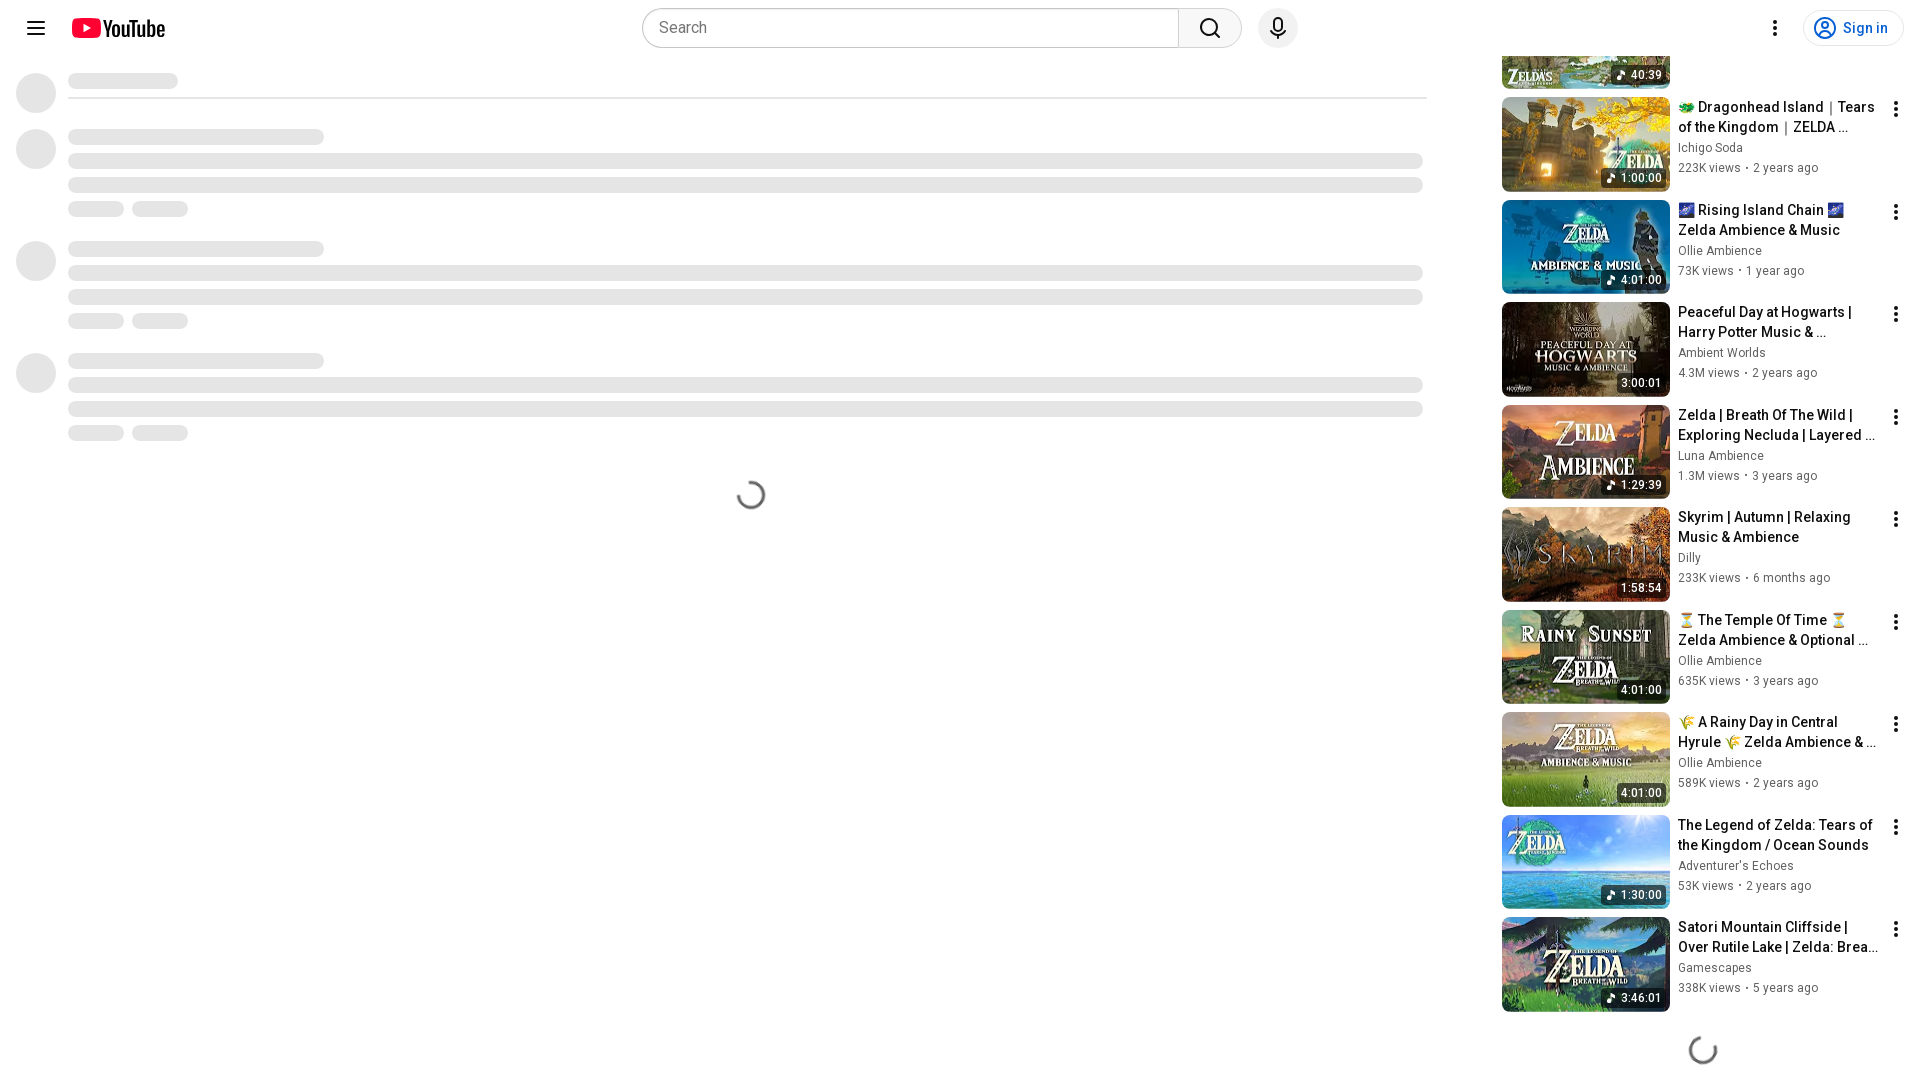

Verified comments section is present and loaded
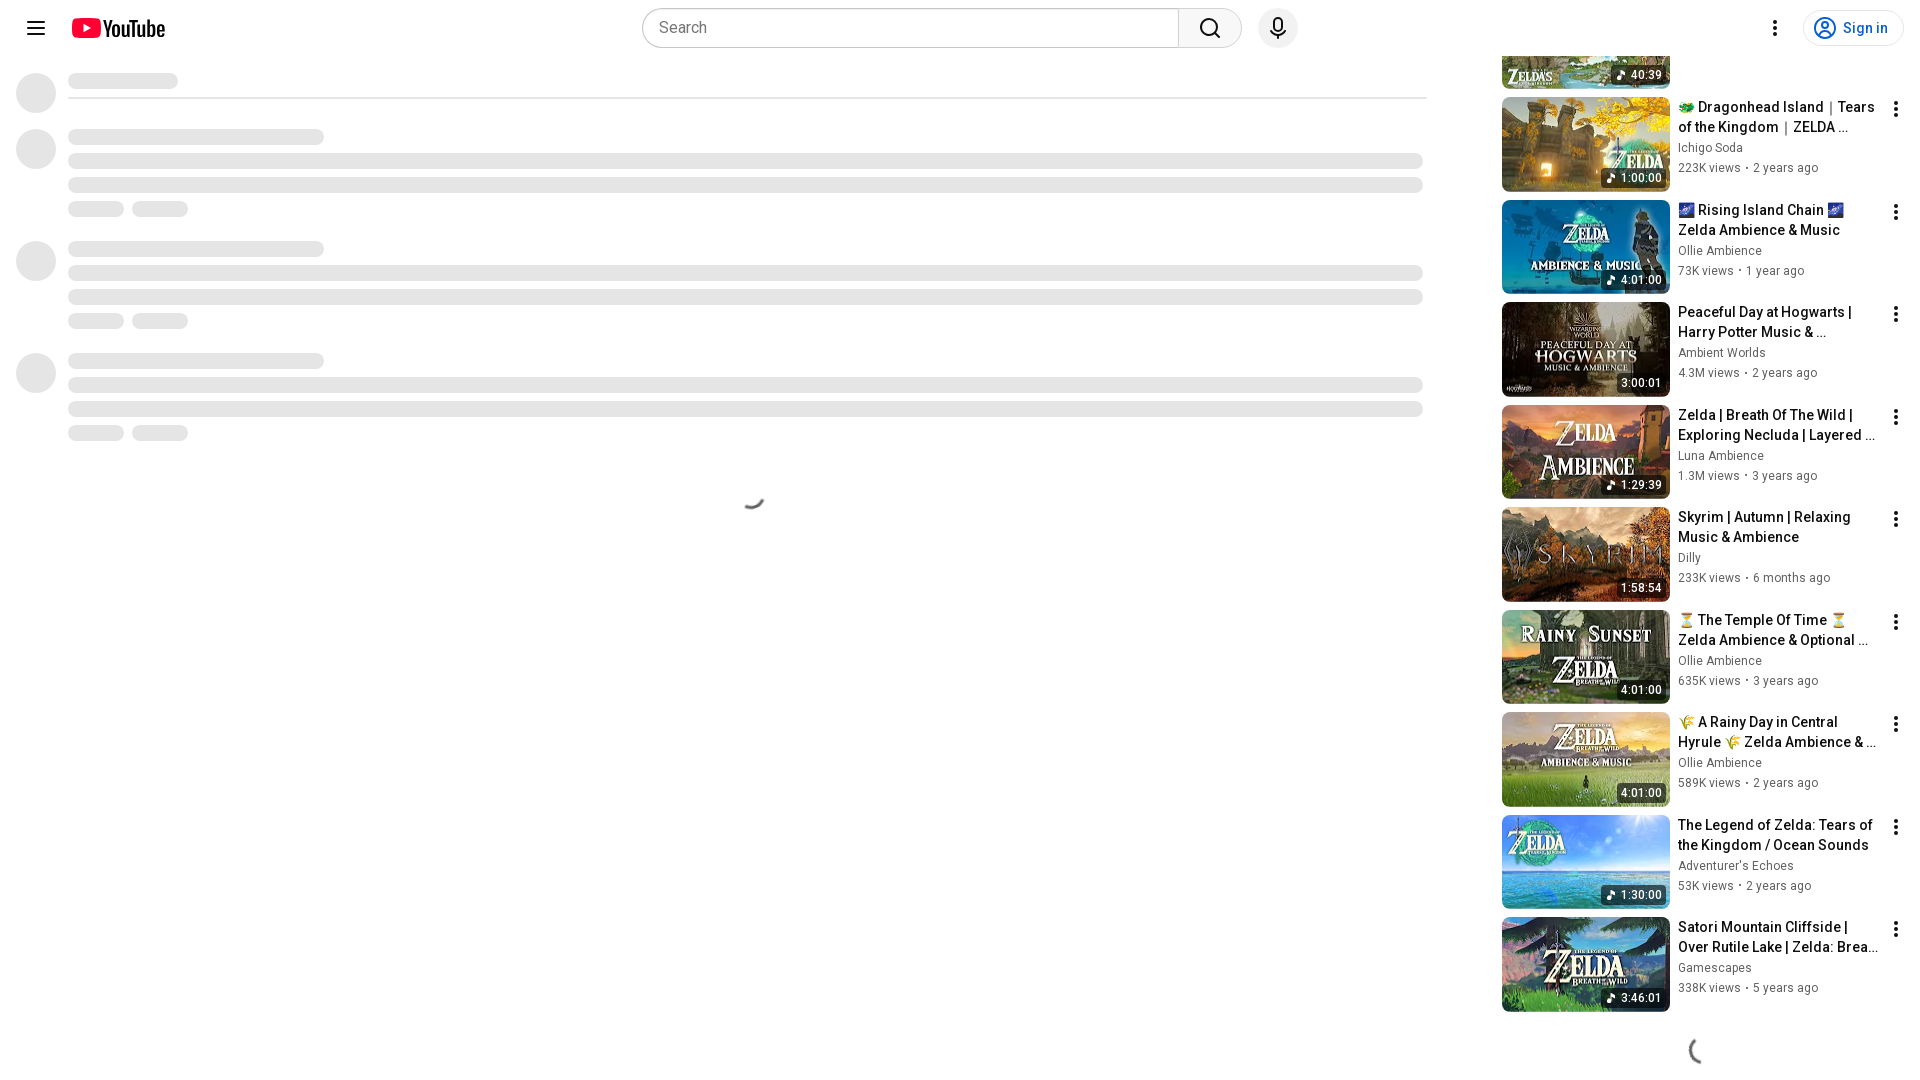

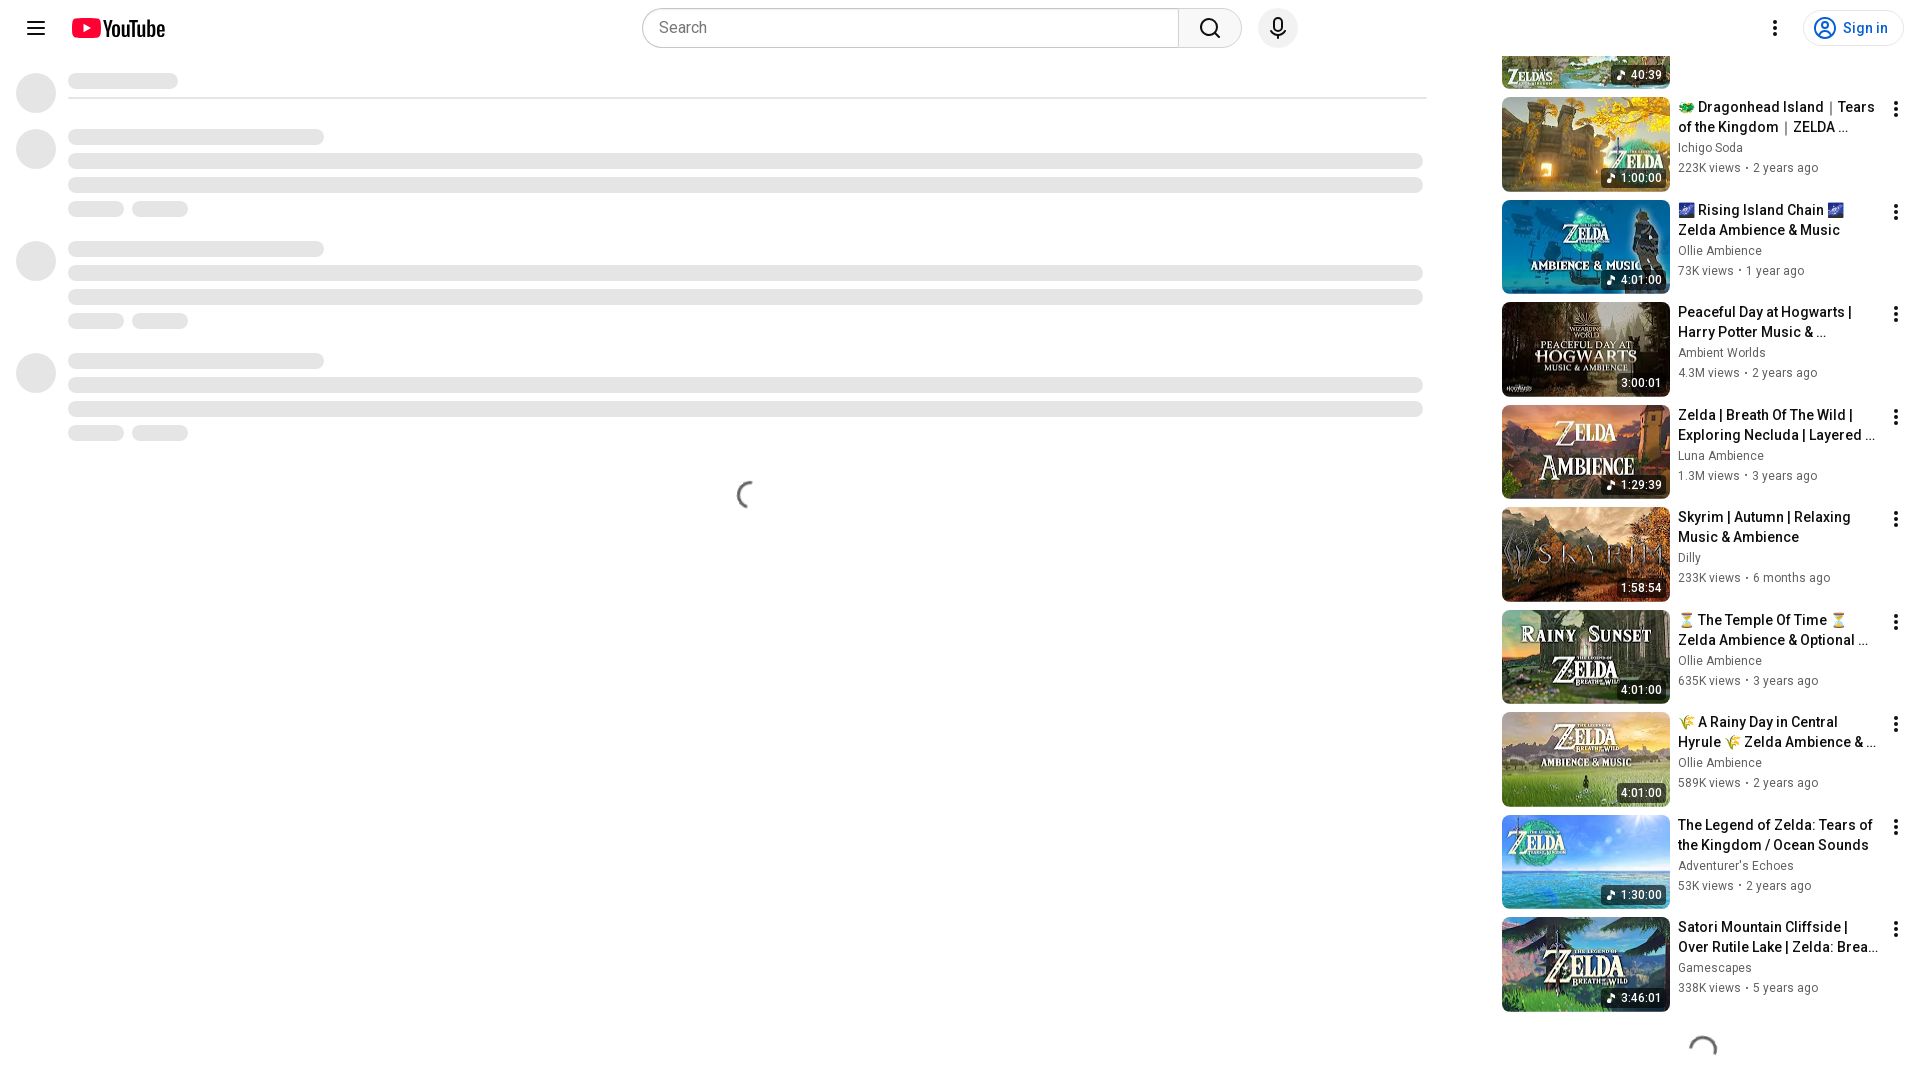